Tests keyboard input functionality by sending each letter A-Z and verifying it appears in the result element

Starting URL: http://the-internet.herokuapp.com

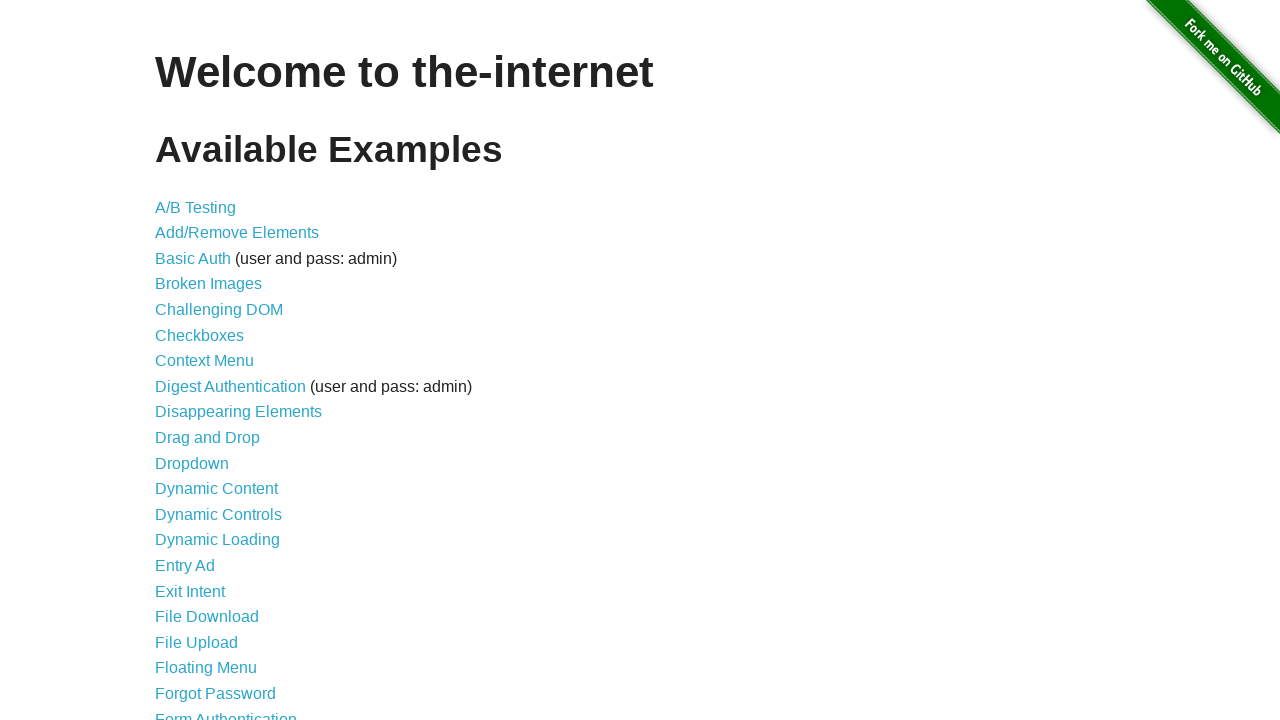

Clicked 'Key Presses' link to navigate to key press test page at (200, 360) on a:text('Key Presses')
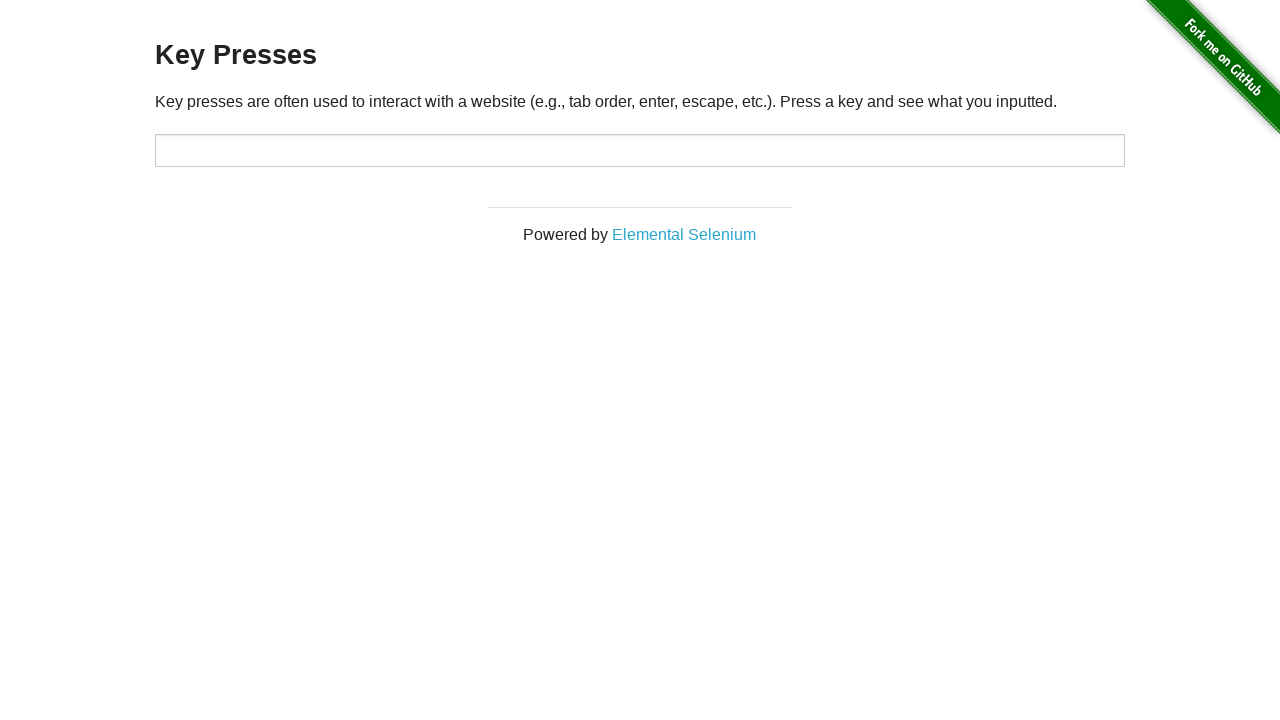

Typed letter 'A' using keyboard
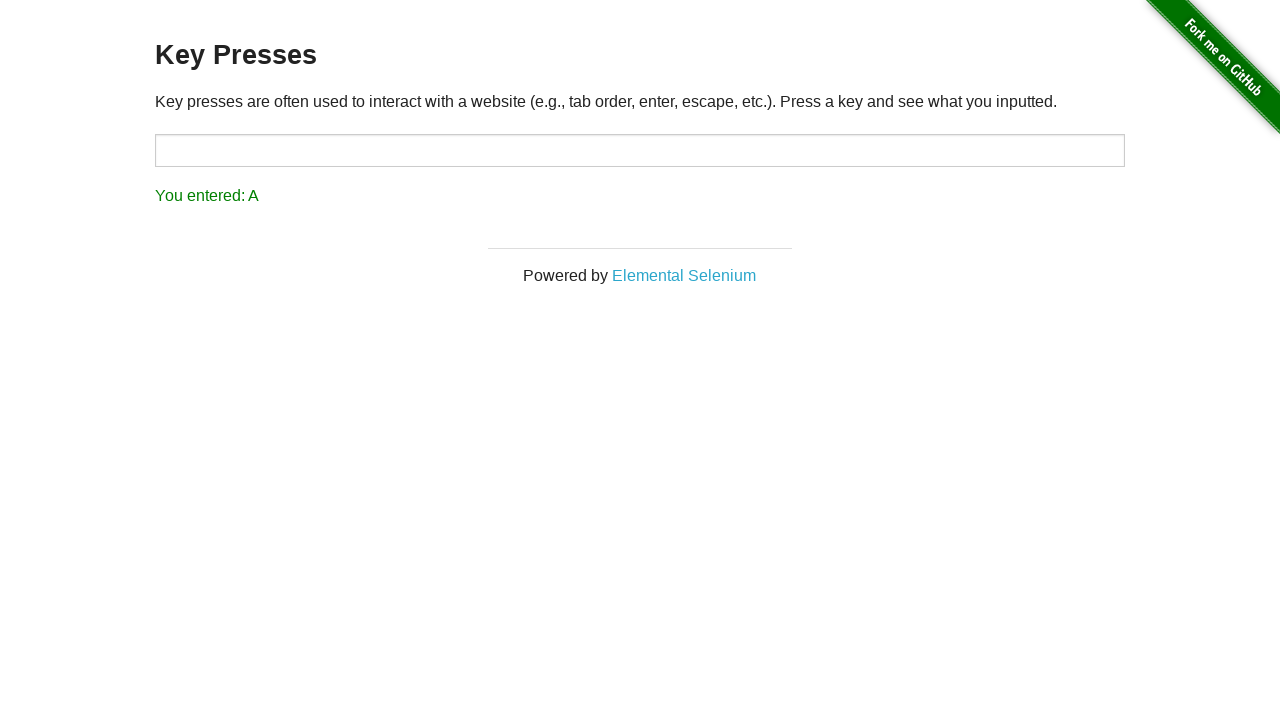

Verified that letter 'A' appears in result element
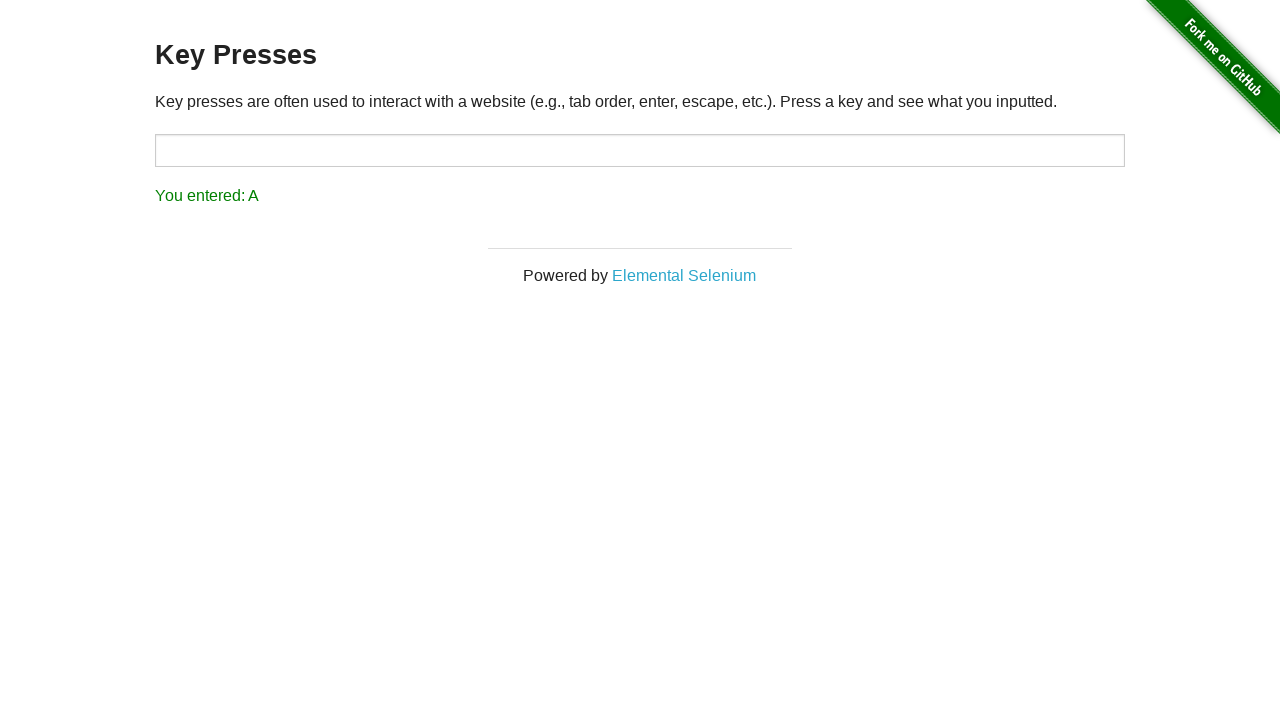

Typed letter 'B' using keyboard
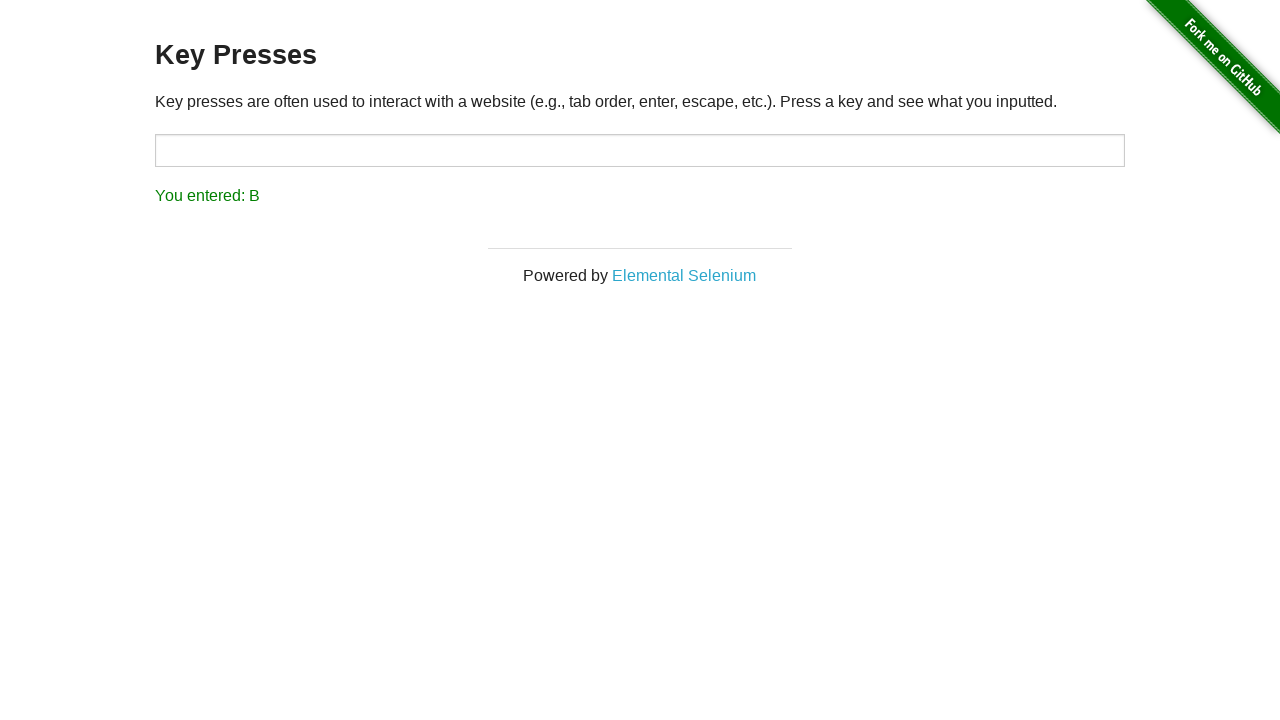

Verified that letter 'B' appears in result element
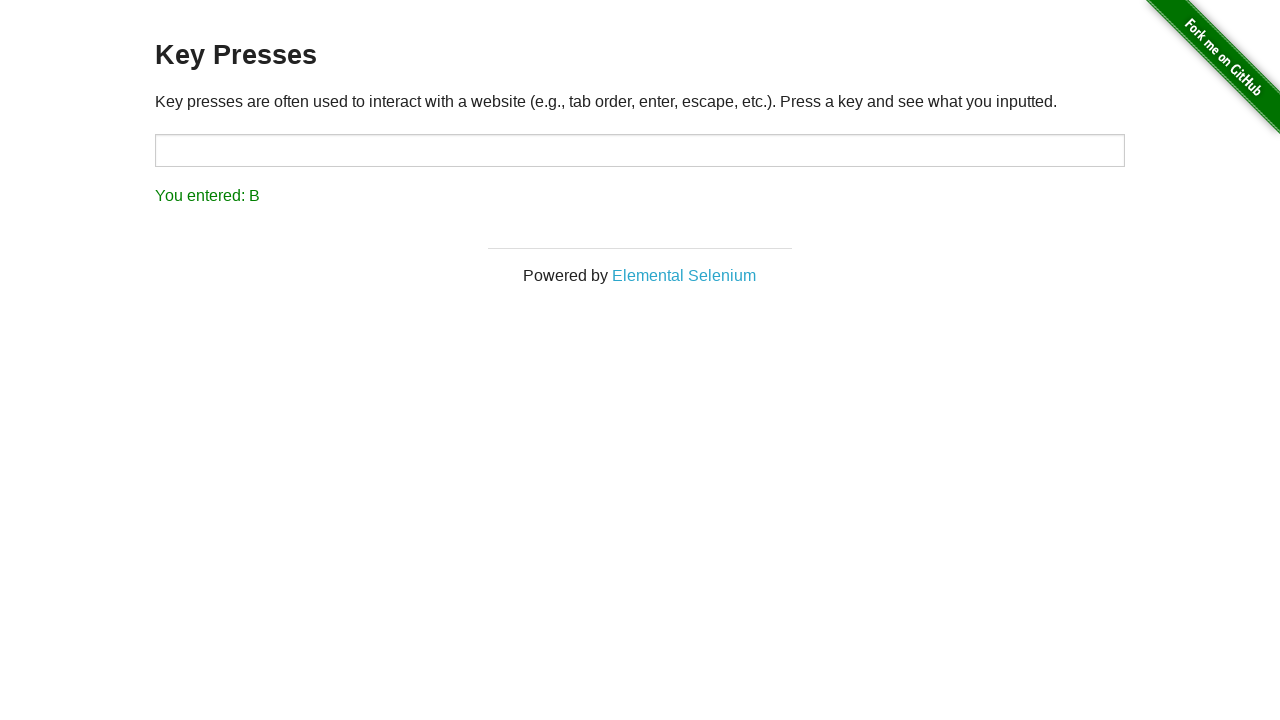

Typed letter 'C' using keyboard
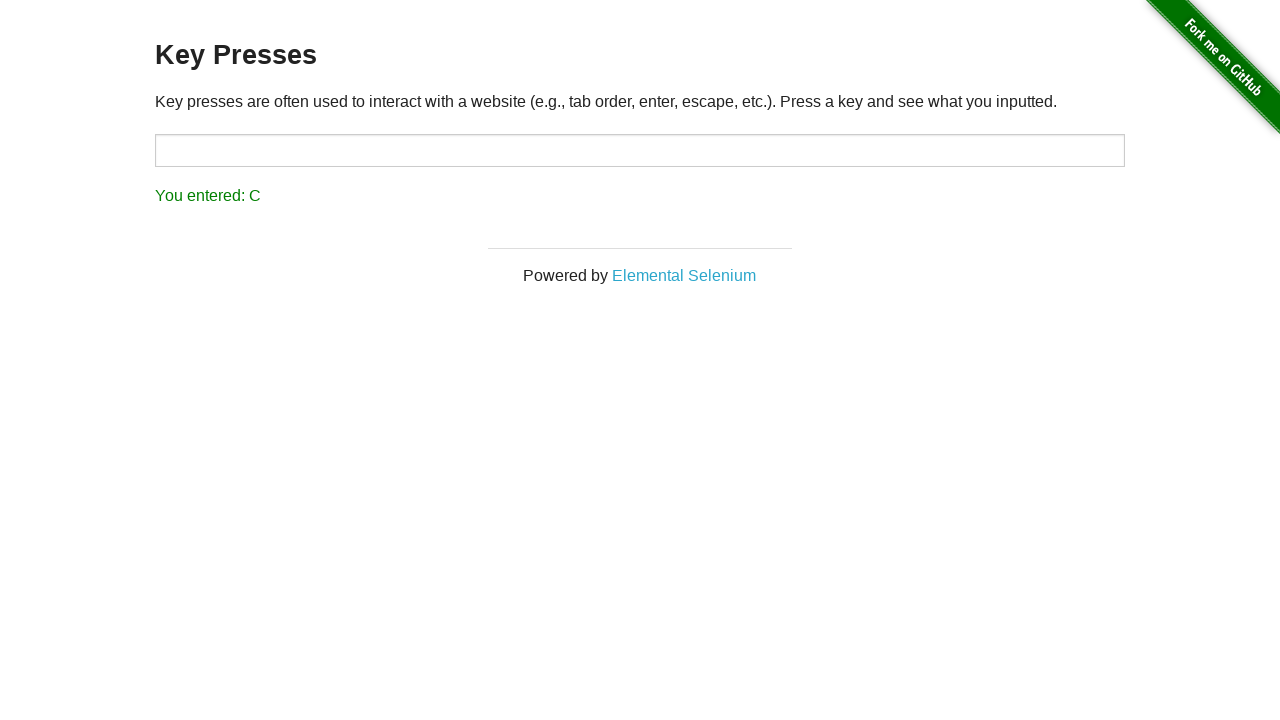

Verified that letter 'C' appears in result element
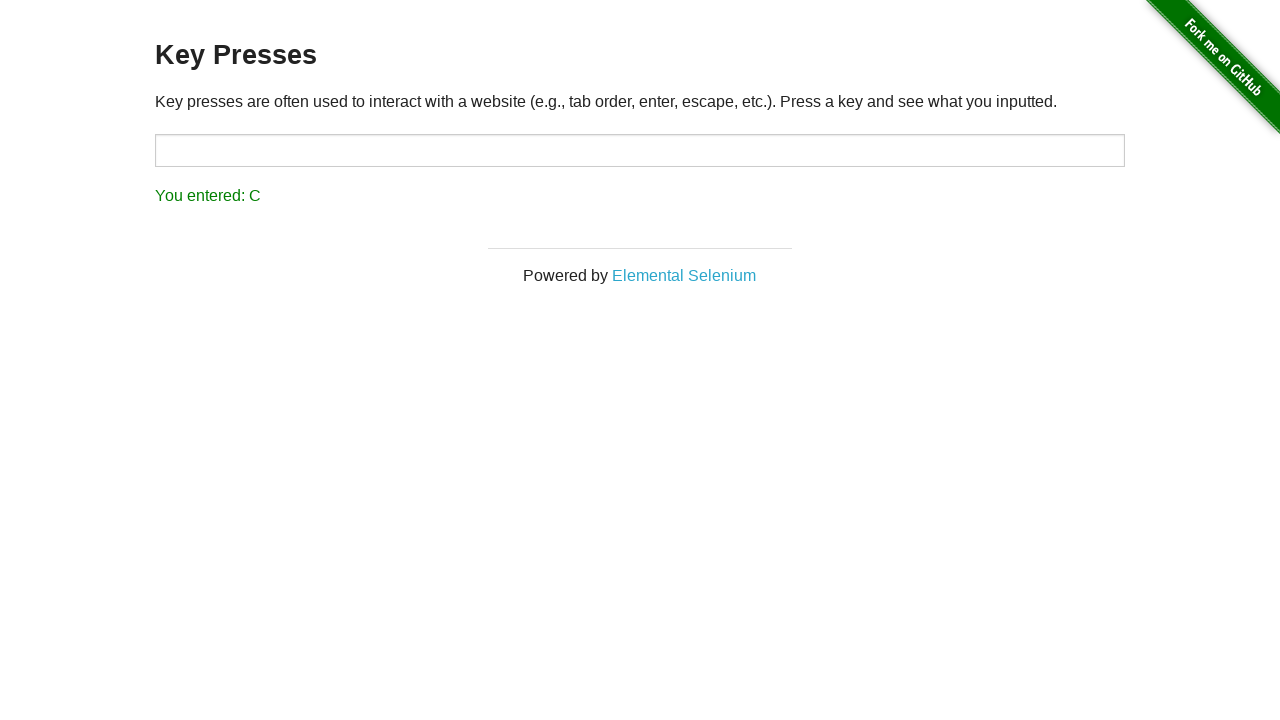

Typed letter 'D' using keyboard
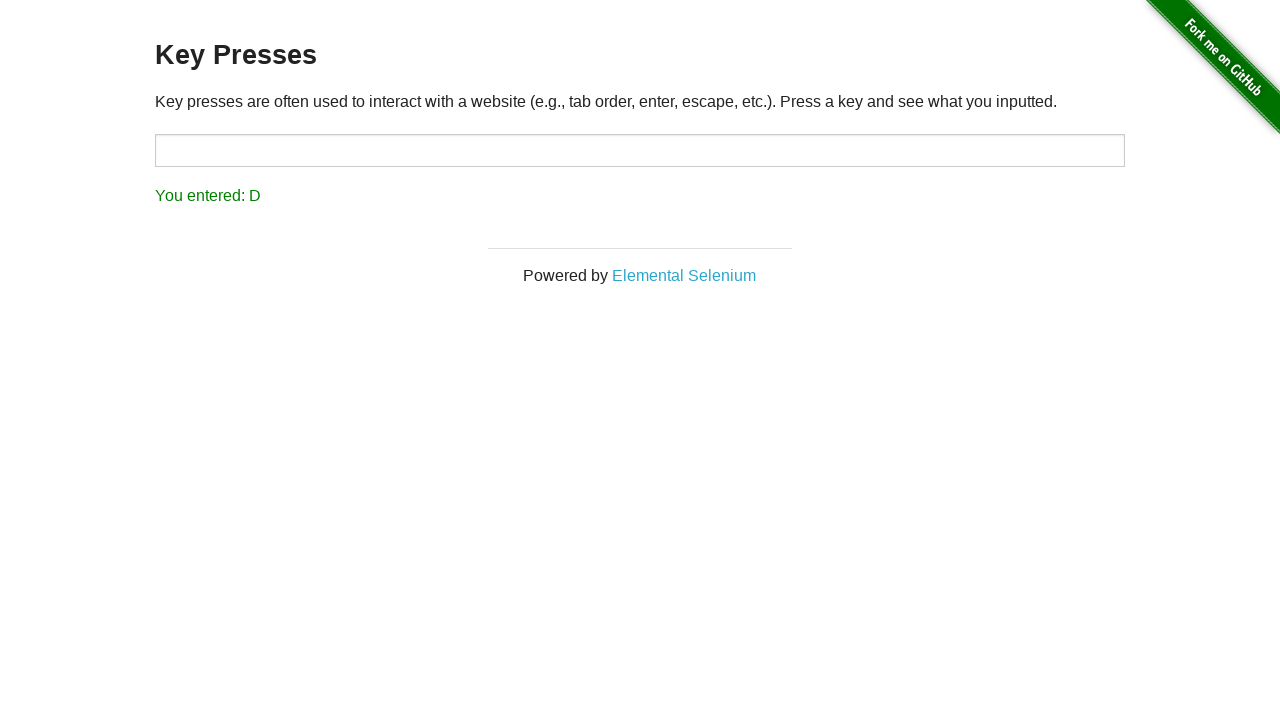

Verified that letter 'D' appears in result element
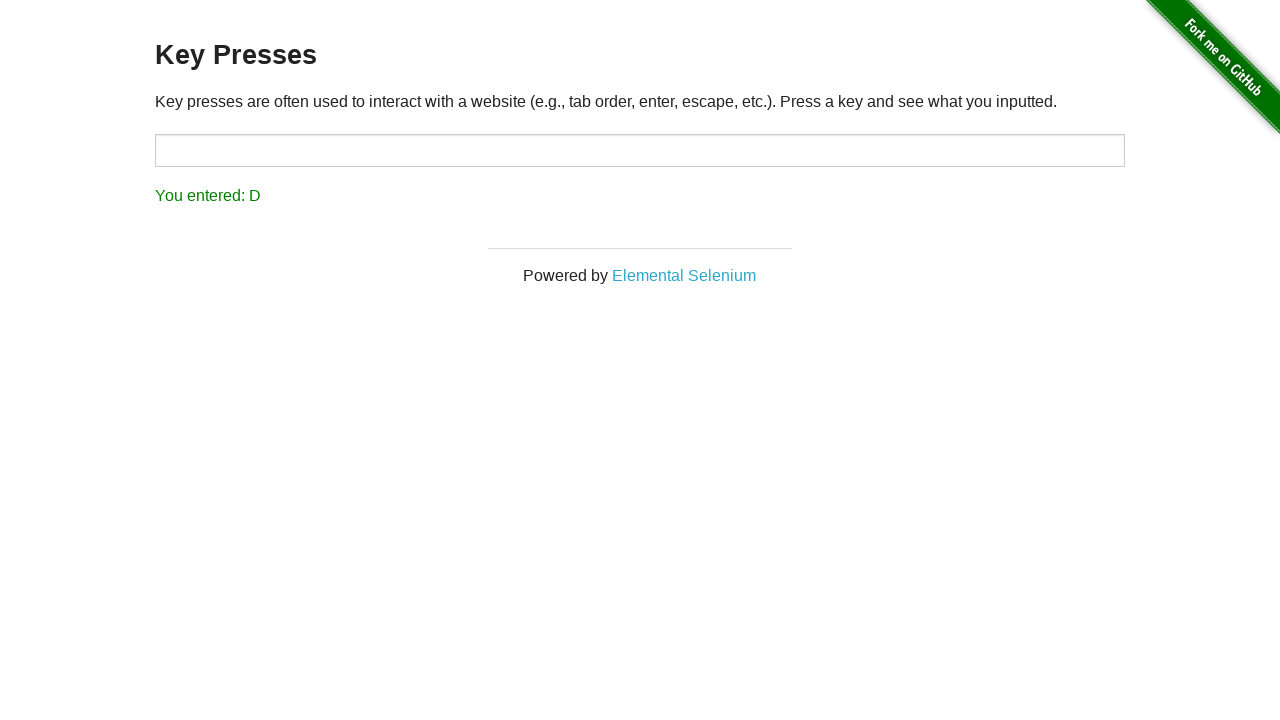

Typed letter 'E' using keyboard
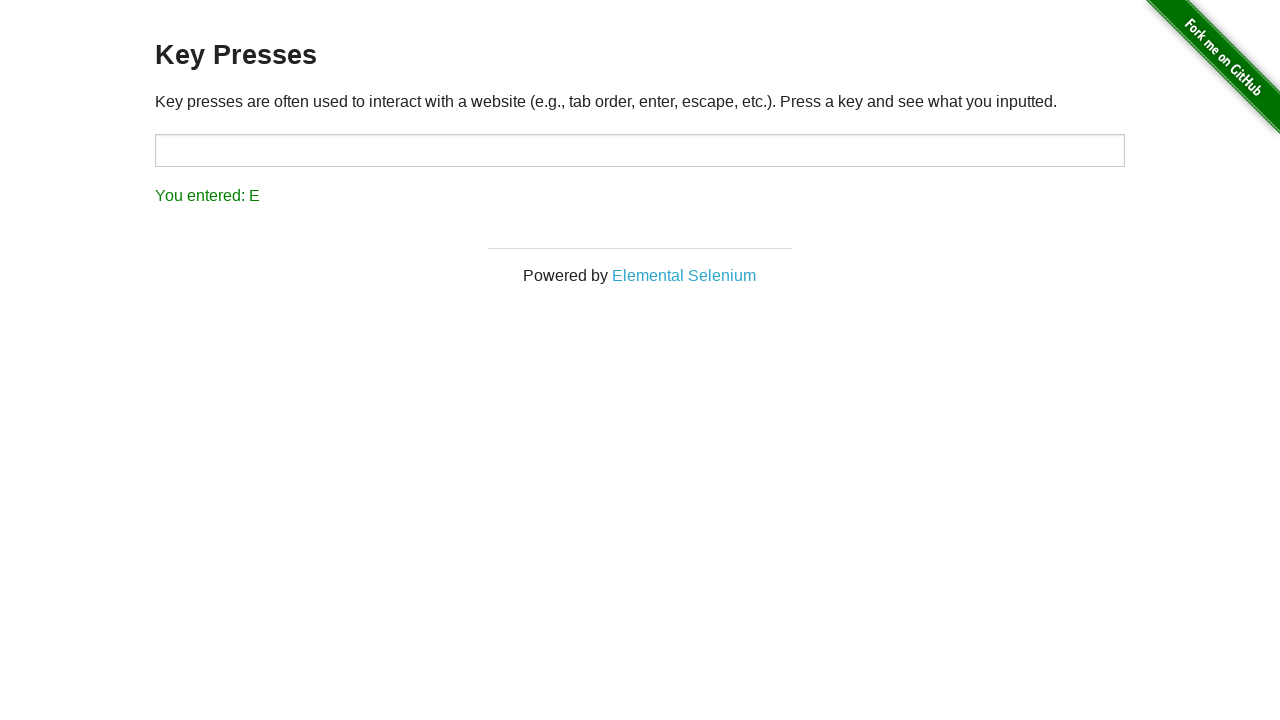

Verified that letter 'E' appears in result element
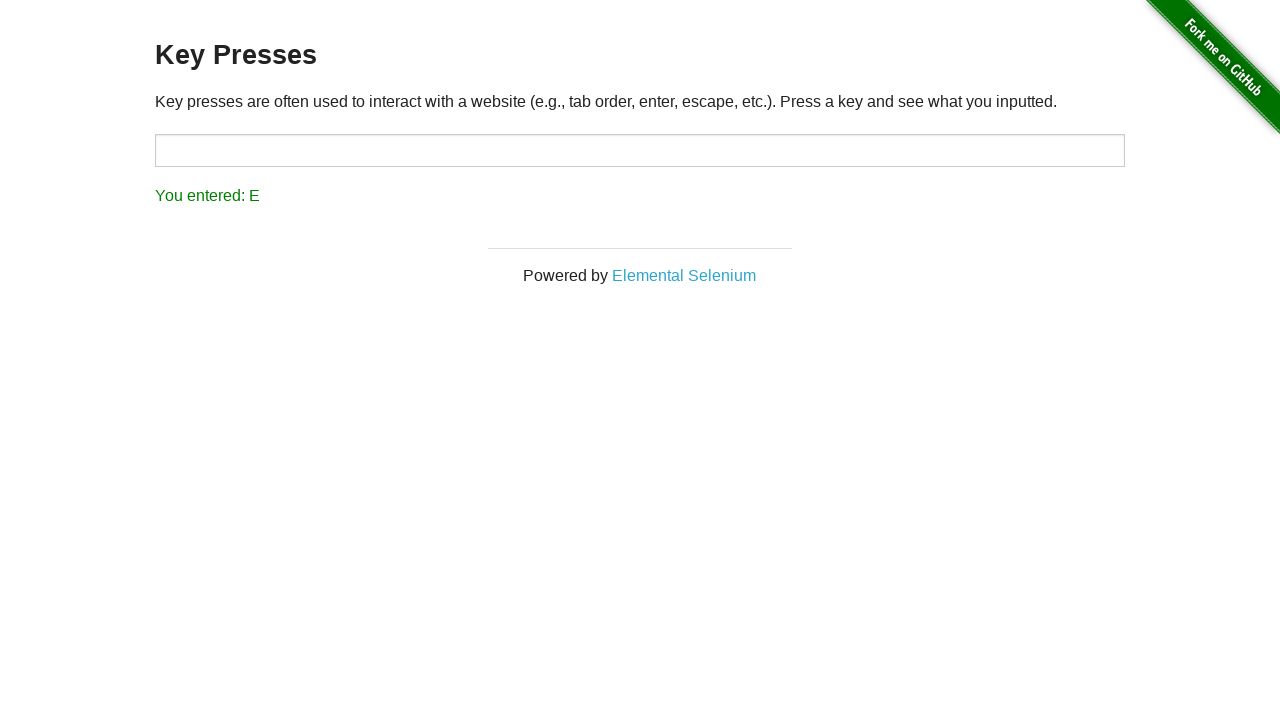

Typed letter 'F' using keyboard
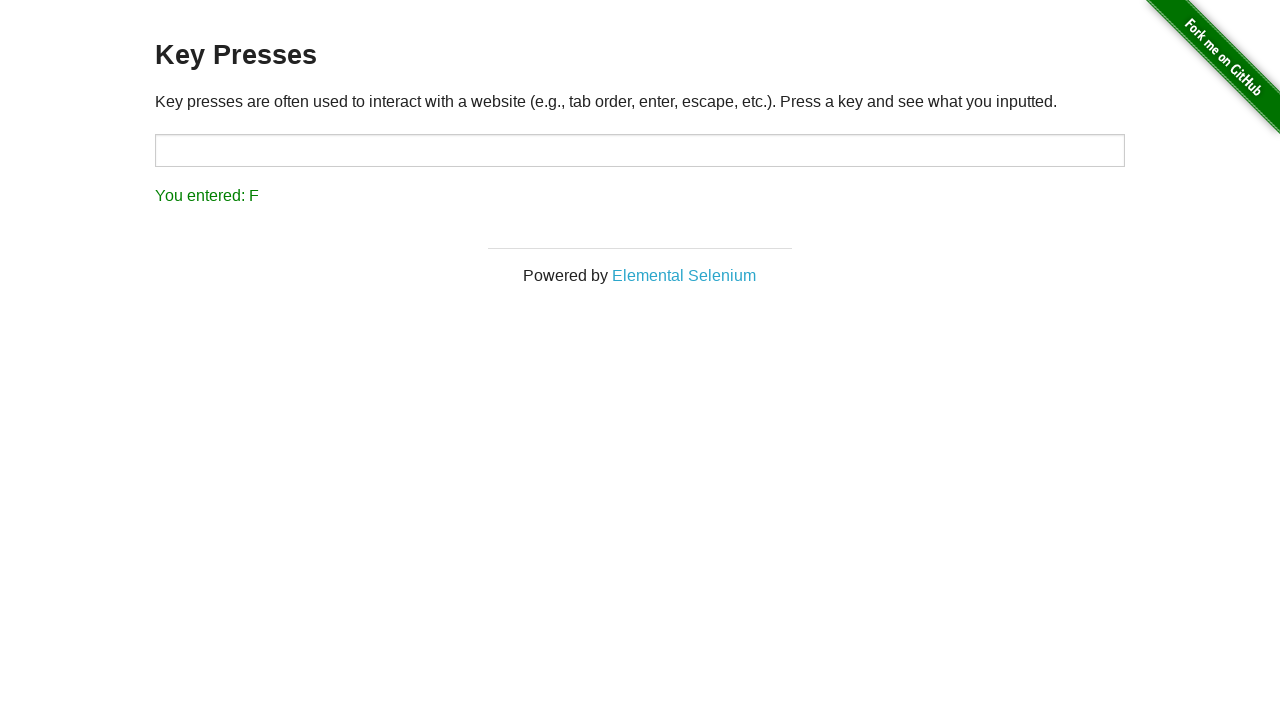

Verified that letter 'F' appears in result element
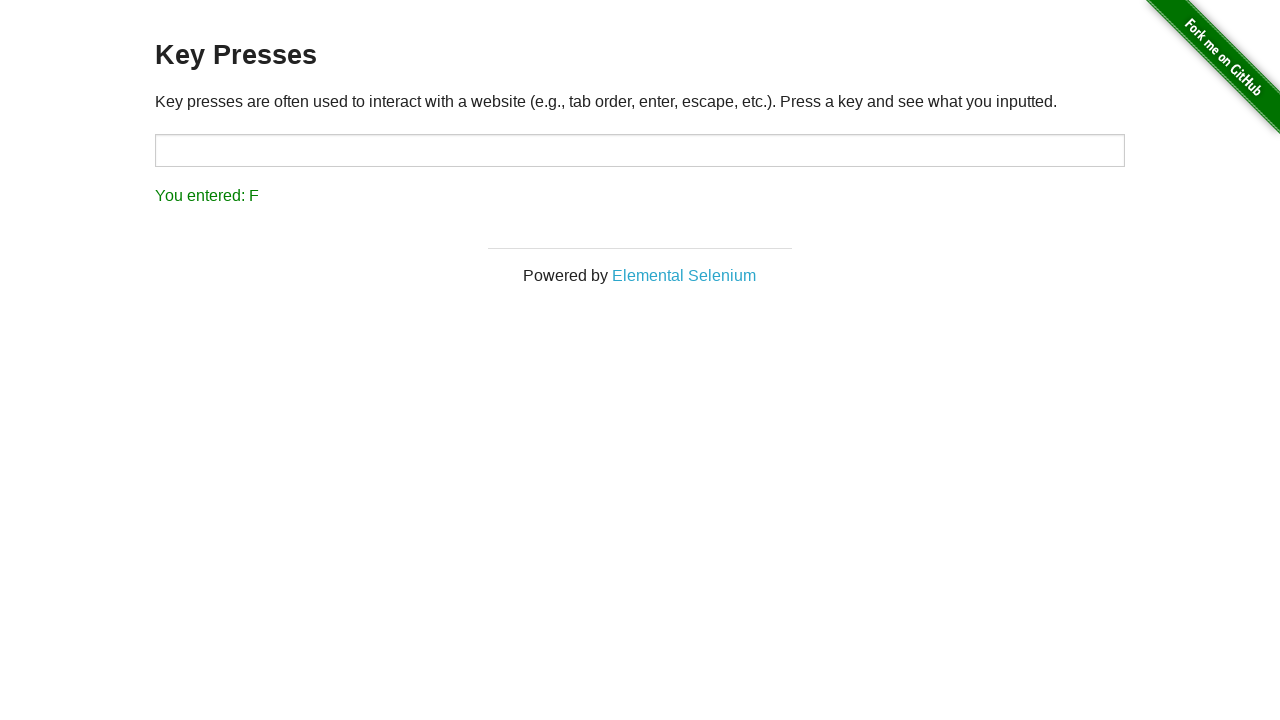

Typed letter 'G' using keyboard
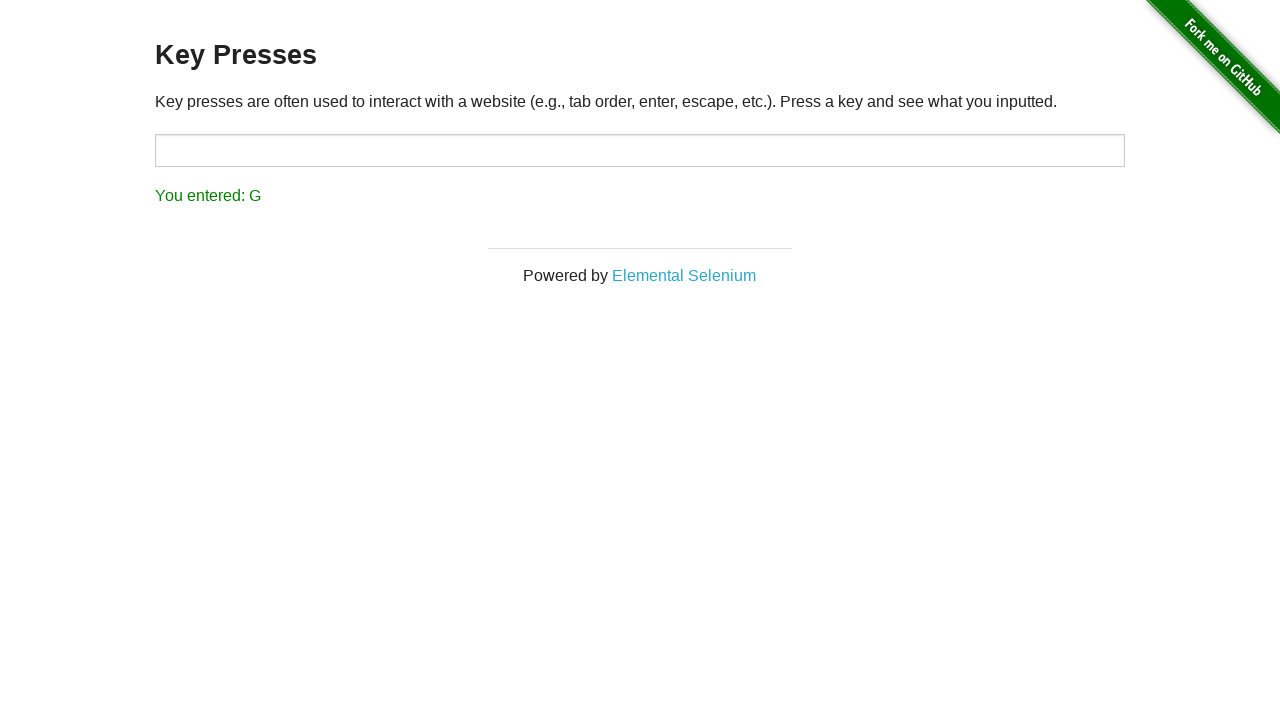

Verified that letter 'G' appears in result element
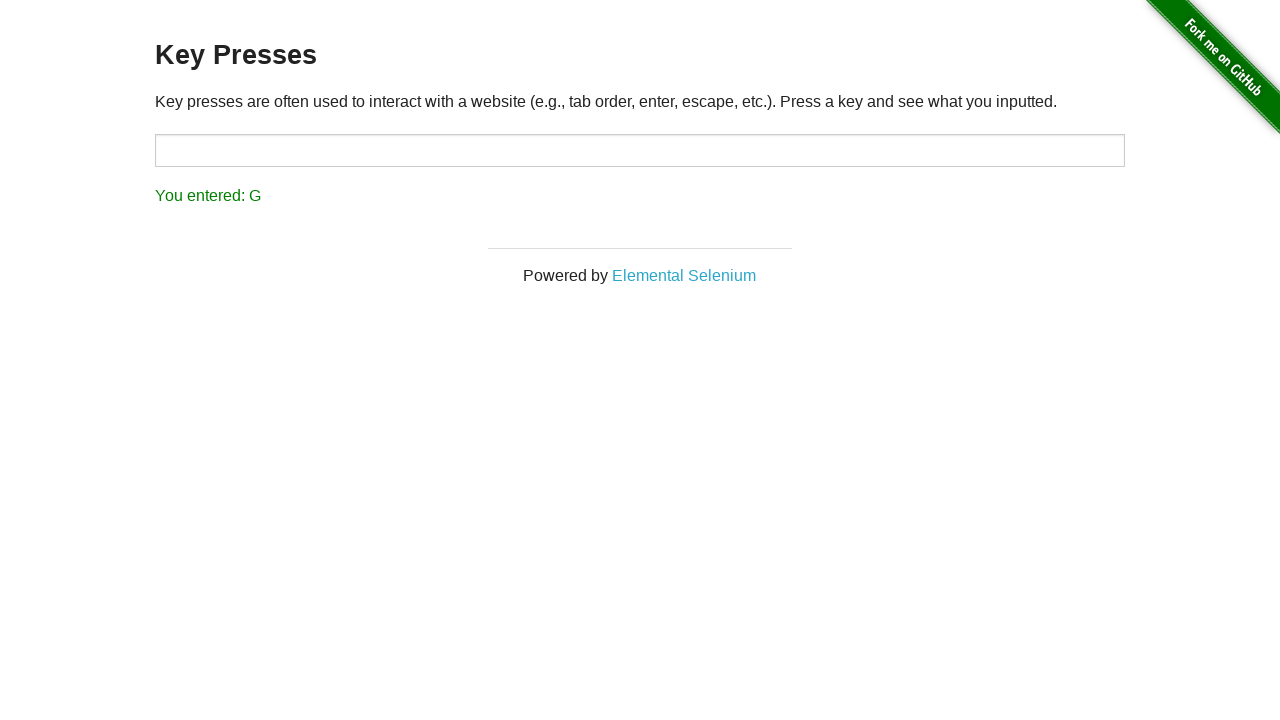

Typed letter 'H' using keyboard
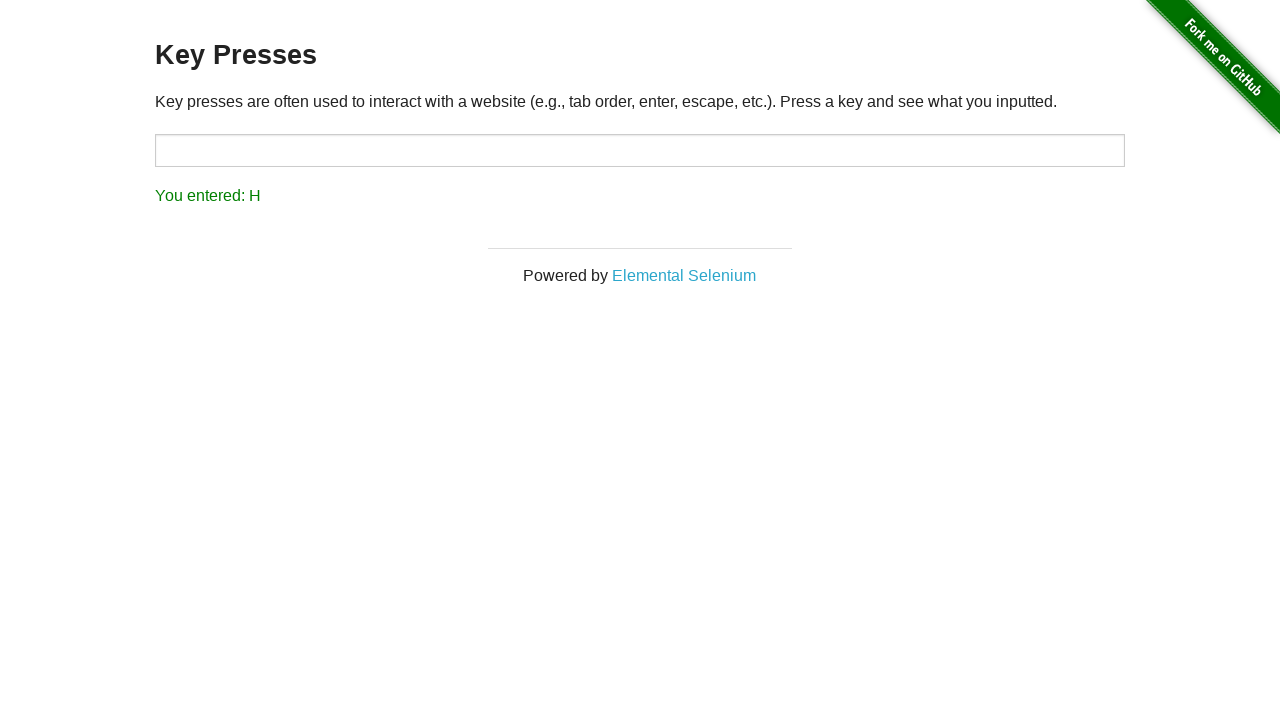

Verified that letter 'H' appears in result element
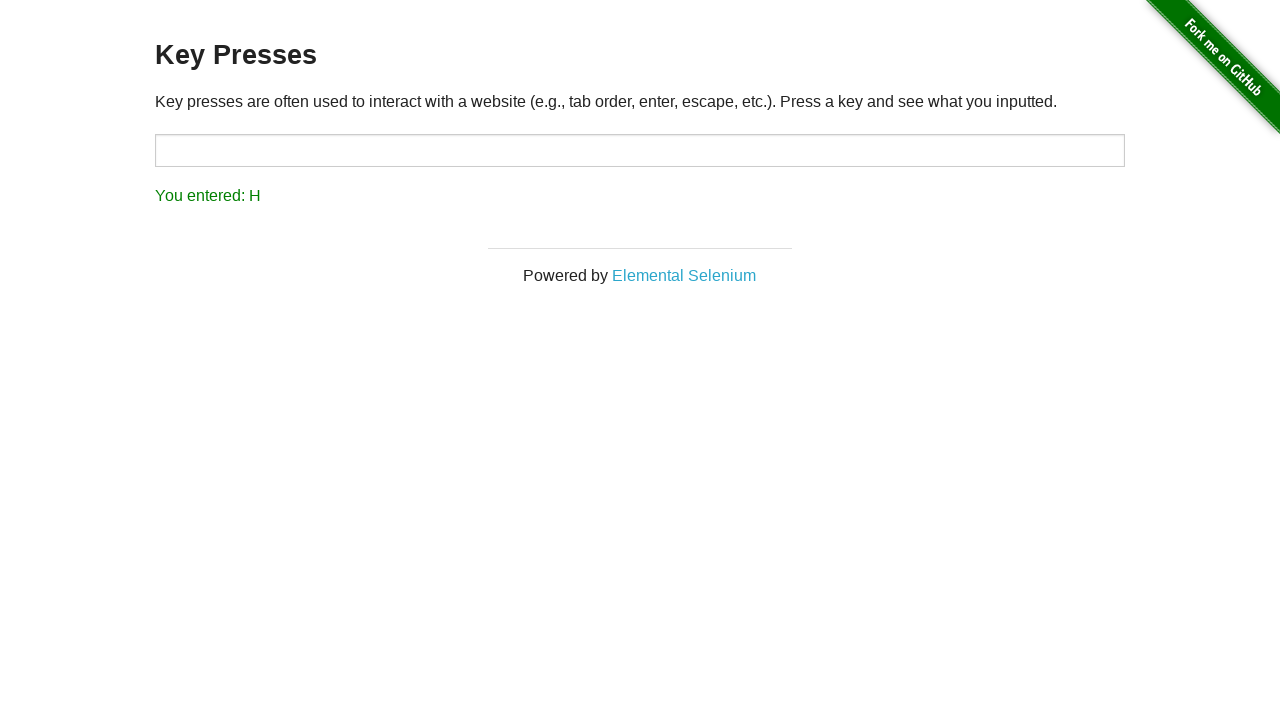

Typed letter 'I' using keyboard
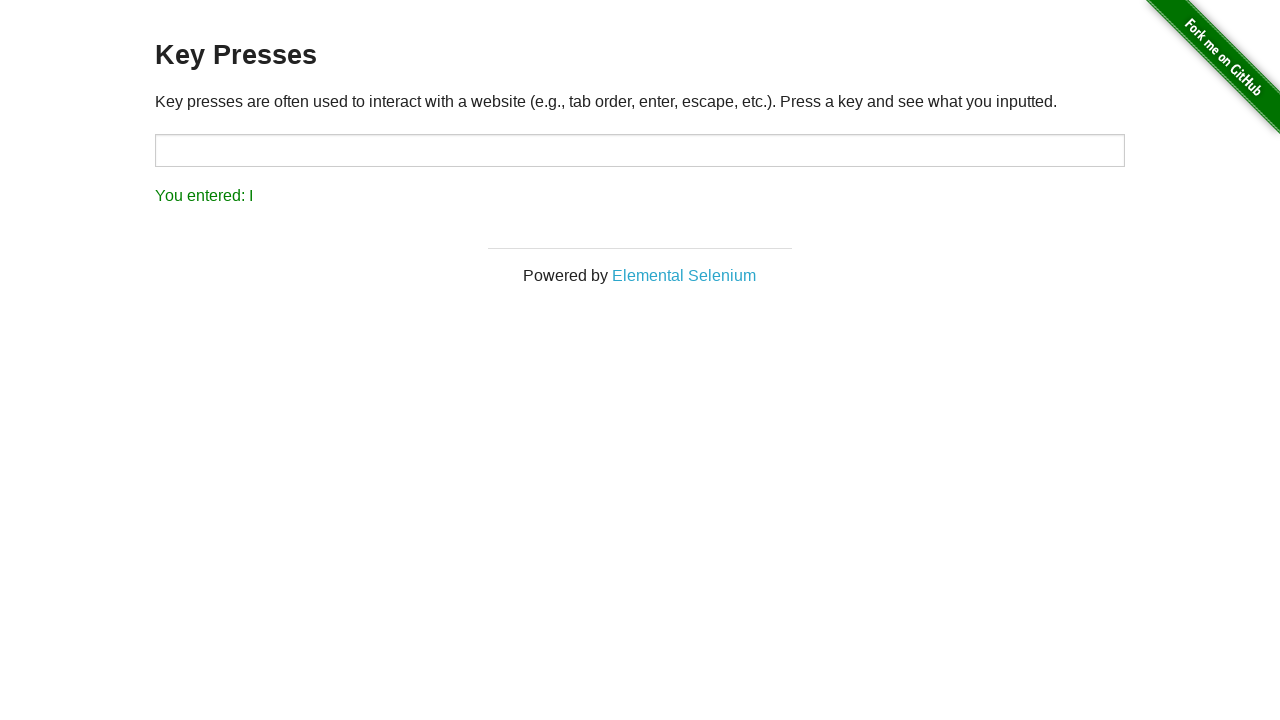

Verified that letter 'I' appears in result element
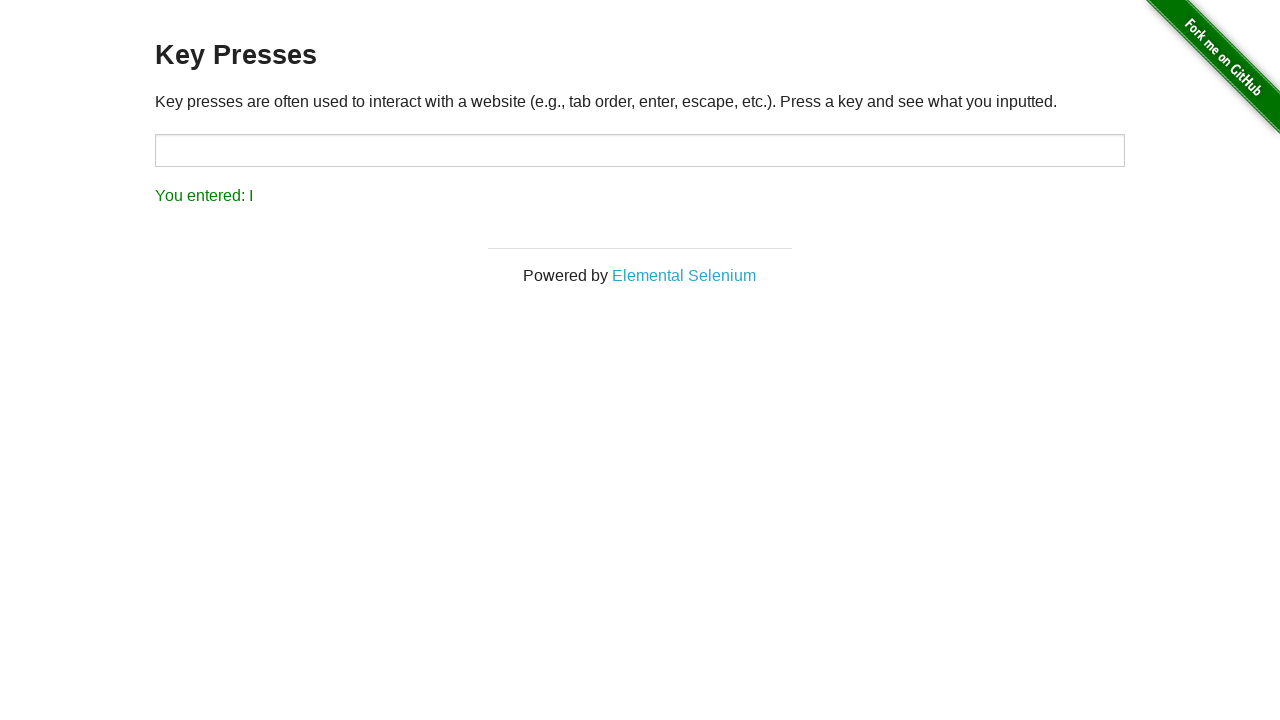

Typed letter 'J' using keyboard
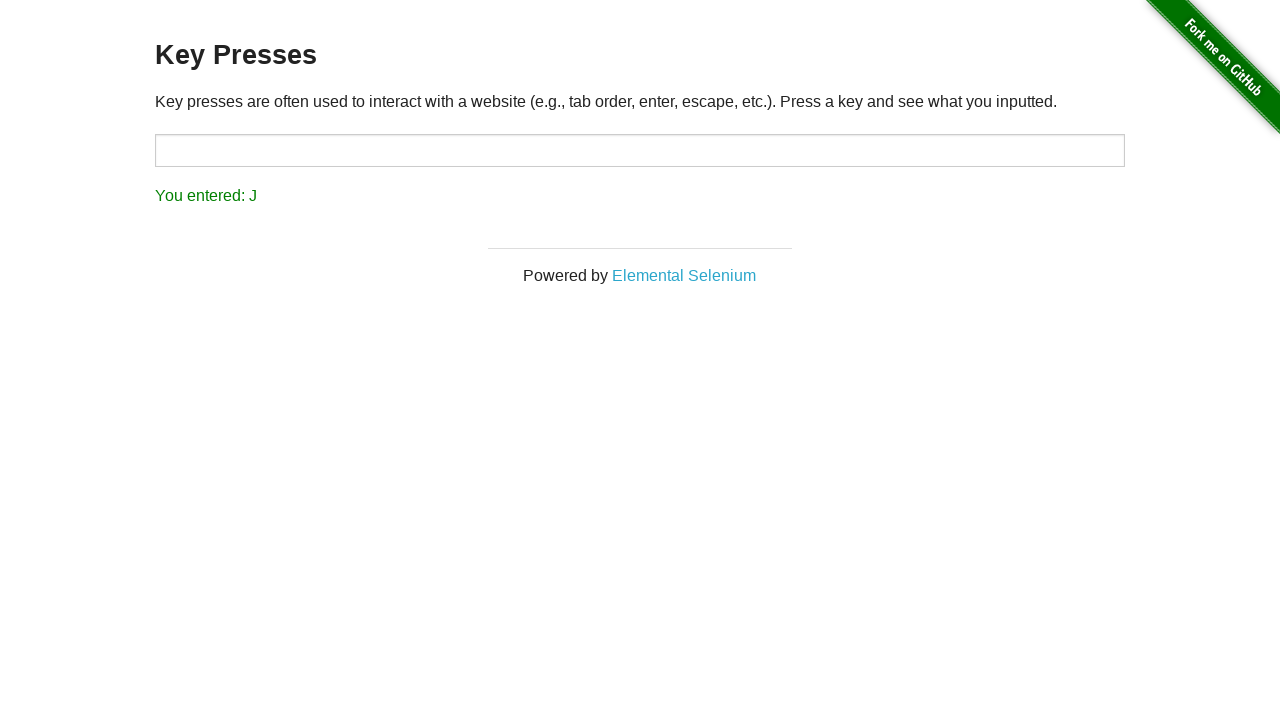

Verified that letter 'J' appears in result element
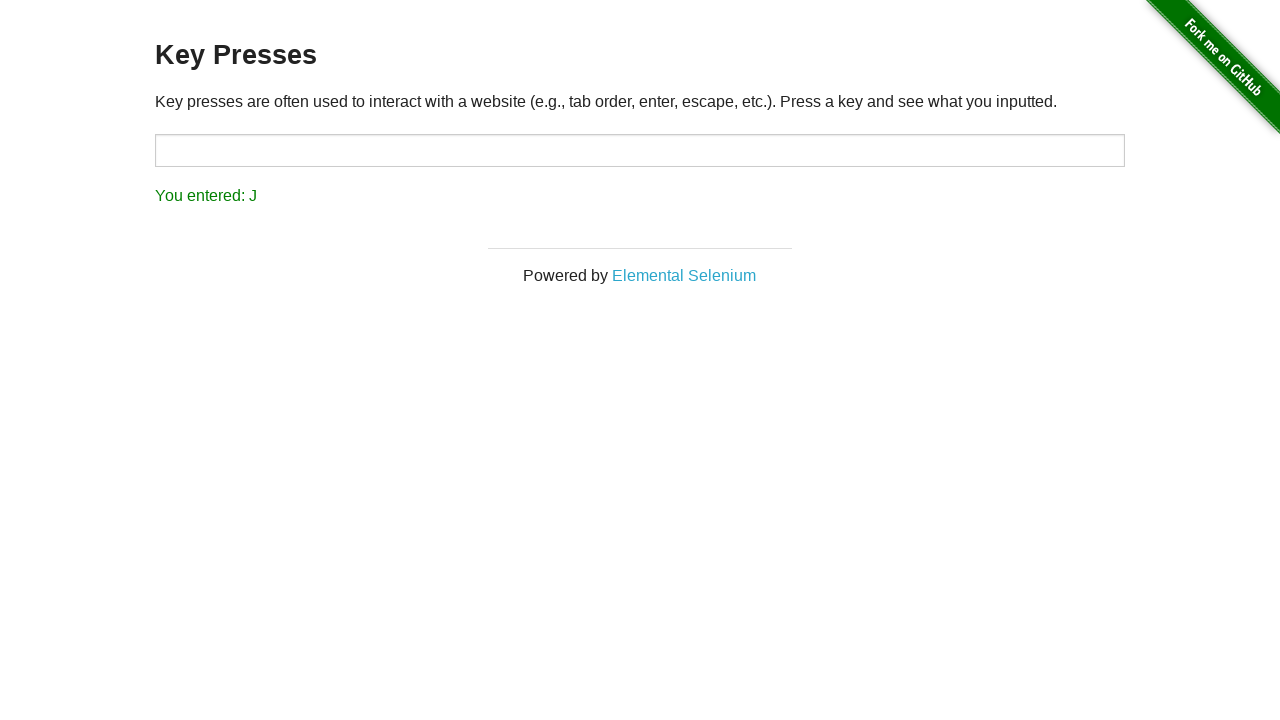

Typed letter 'K' using keyboard
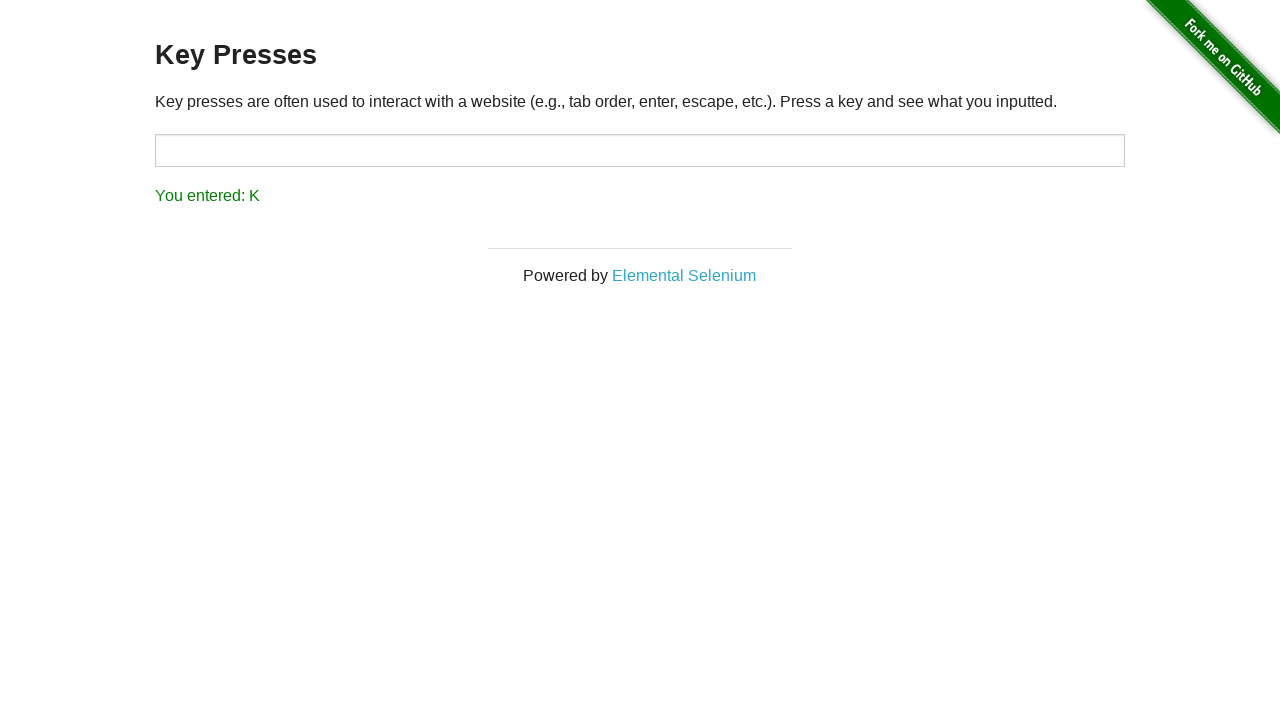

Verified that letter 'K' appears in result element
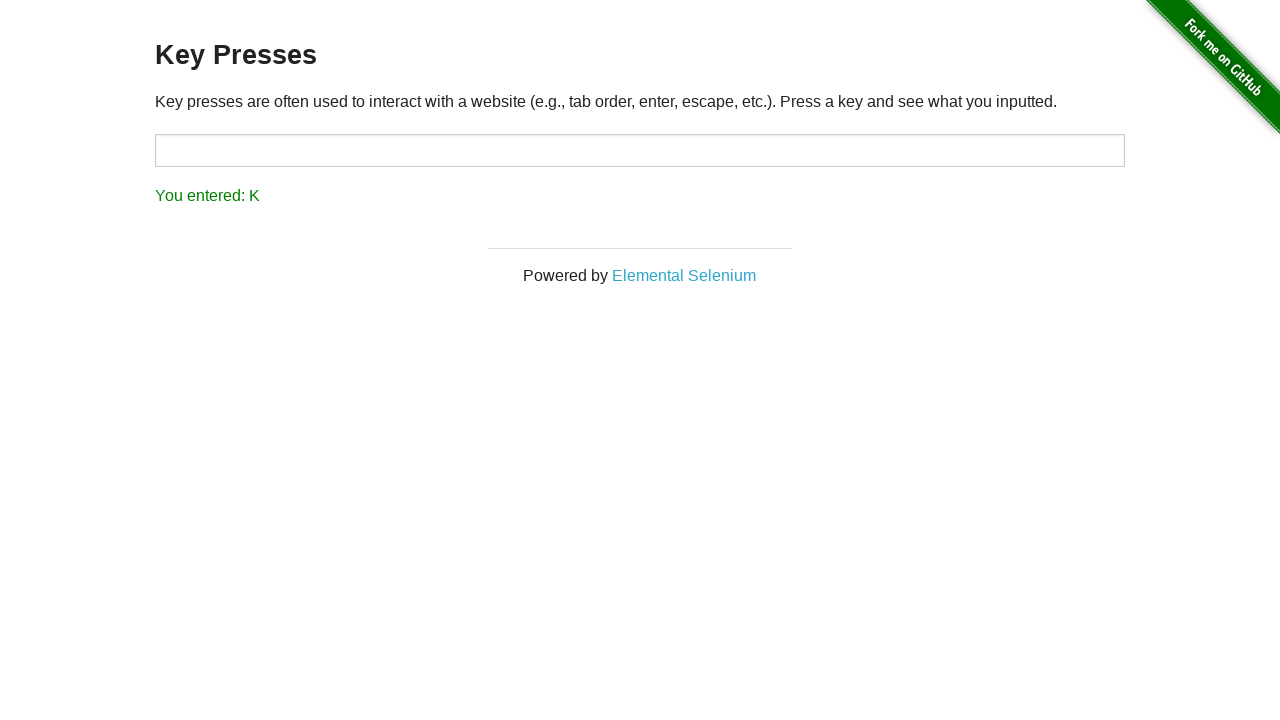

Typed letter 'L' using keyboard
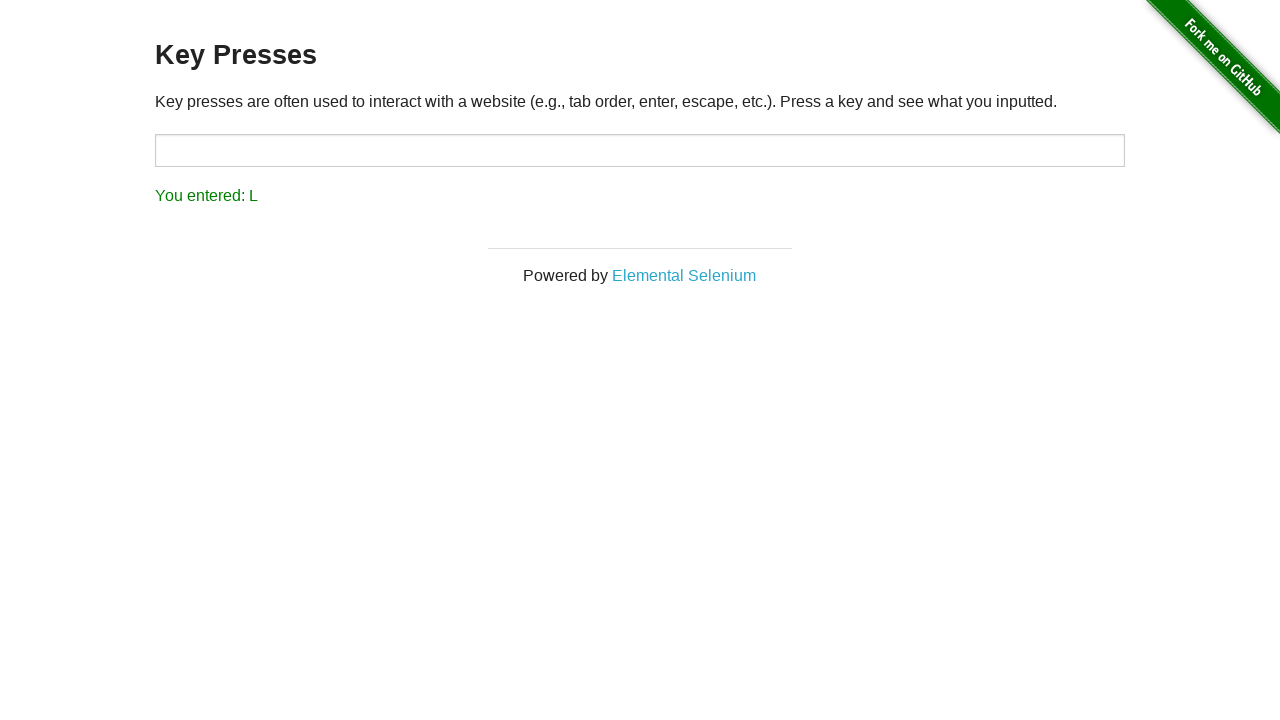

Verified that letter 'L' appears in result element
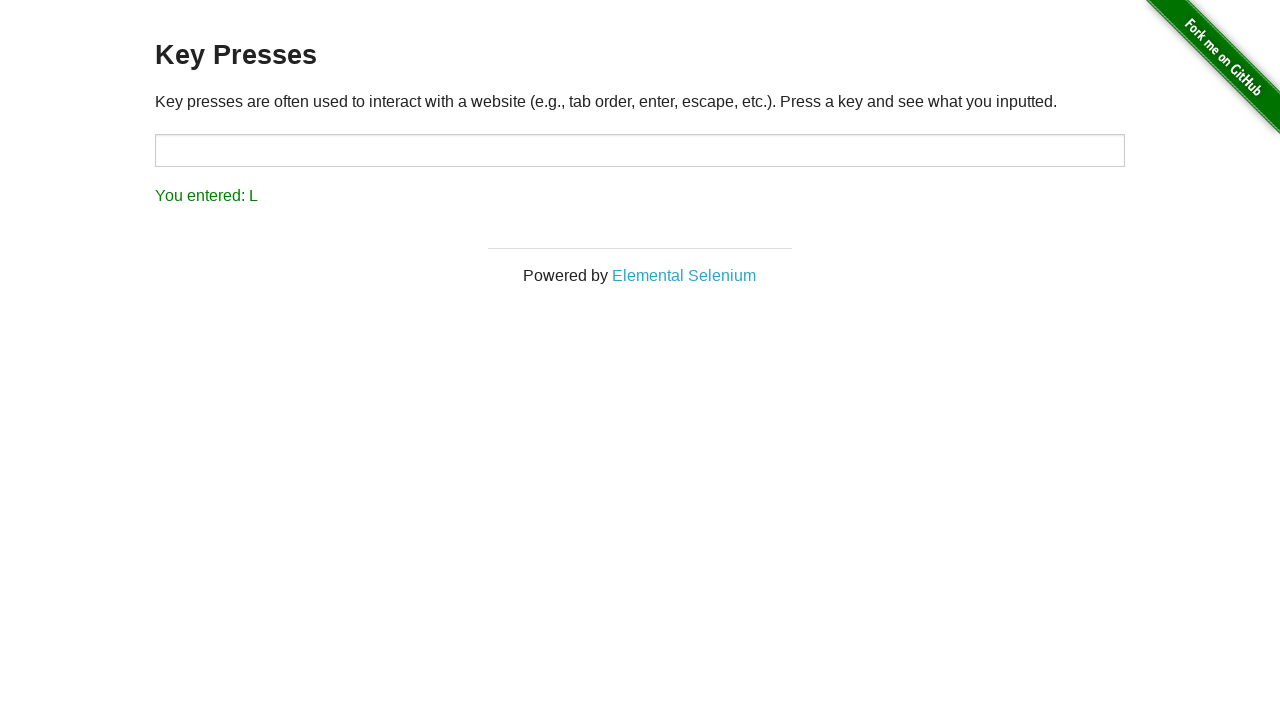

Typed letter 'M' using keyboard
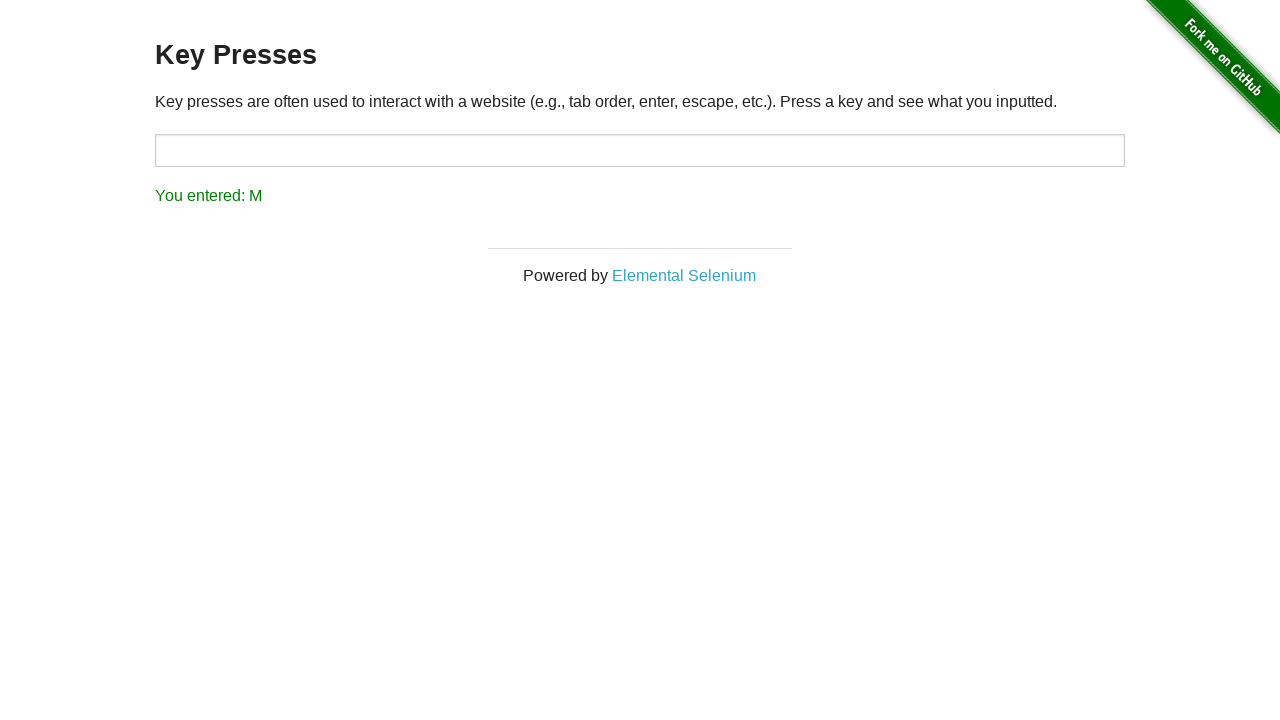

Verified that letter 'M' appears in result element
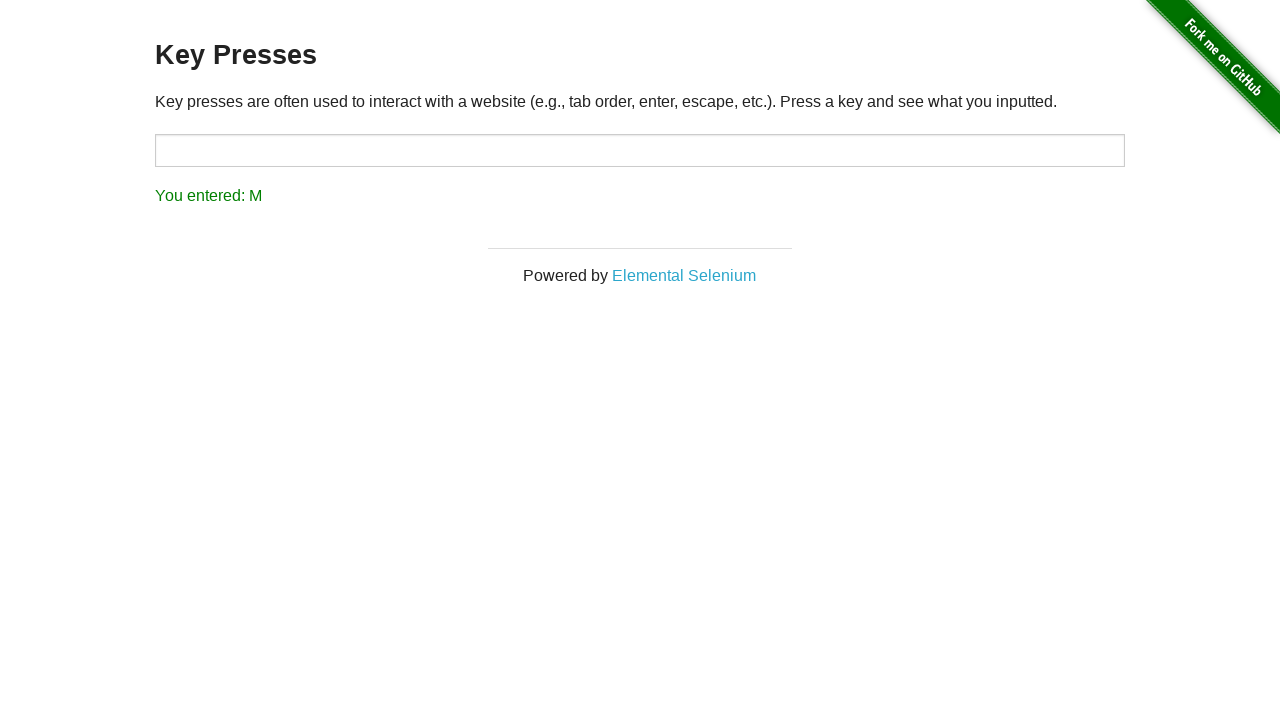

Typed letter 'N' using keyboard
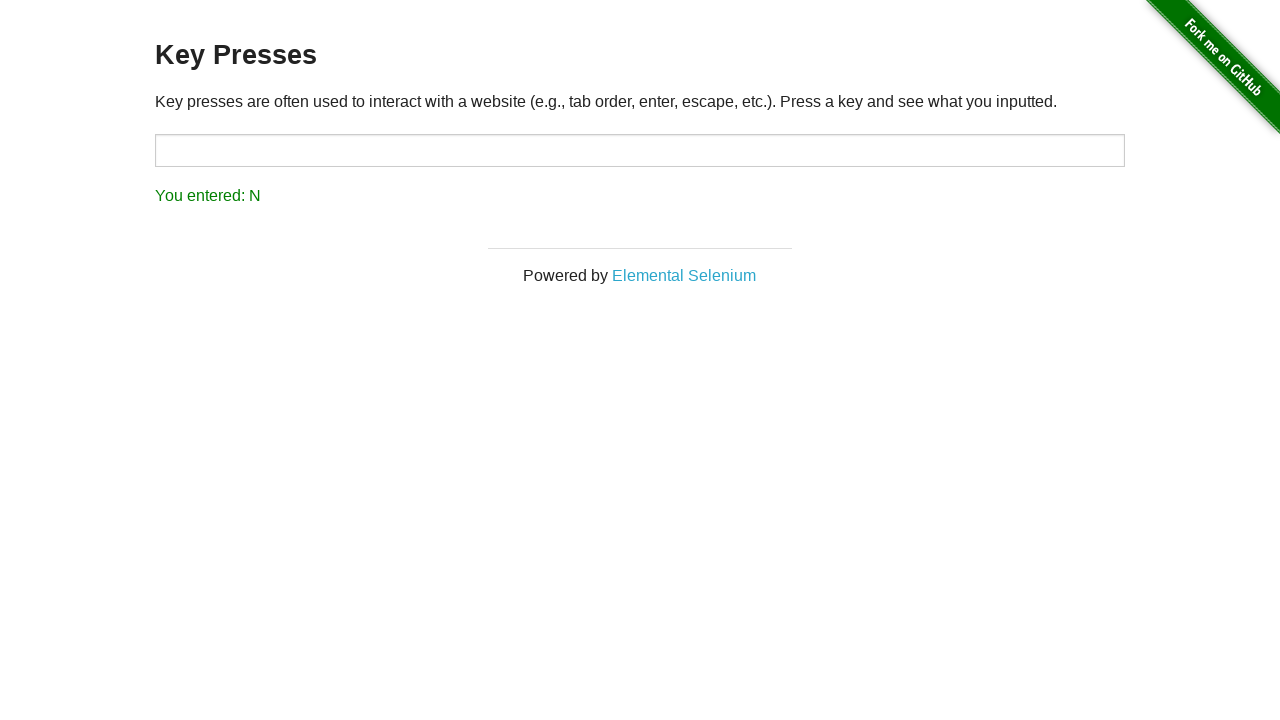

Verified that letter 'N' appears in result element
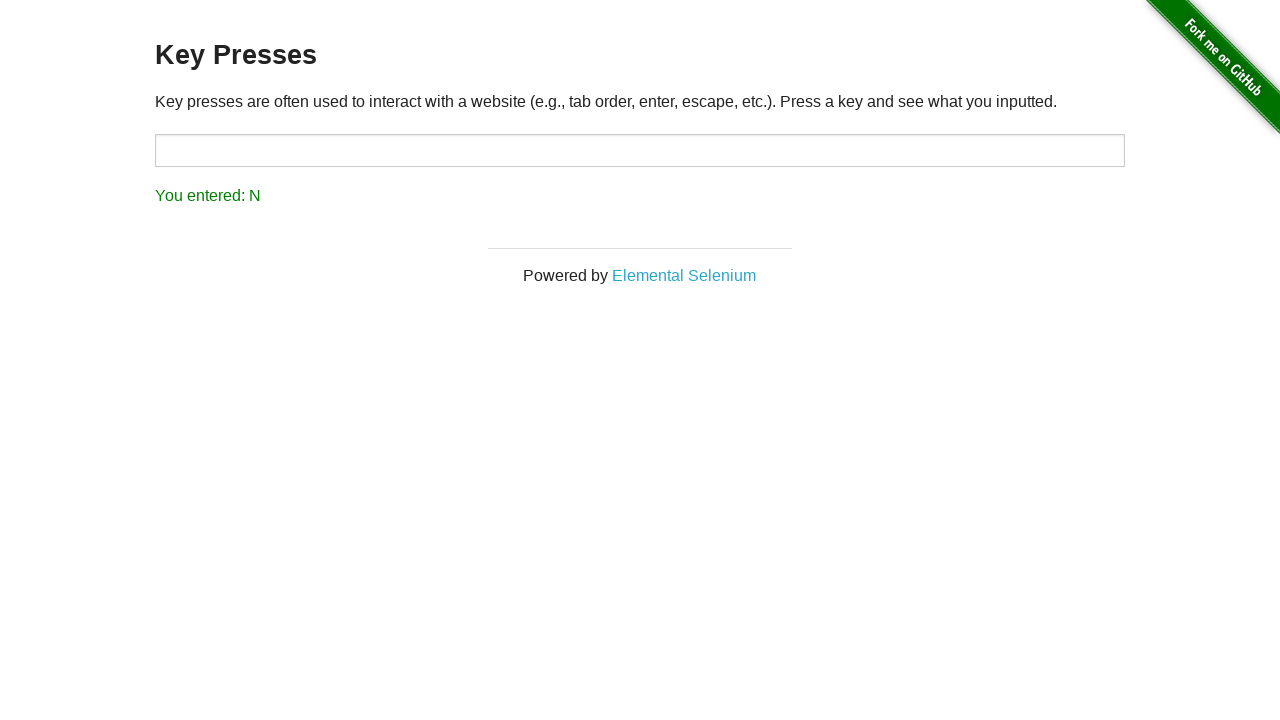

Typed letter 'O' using keyboard
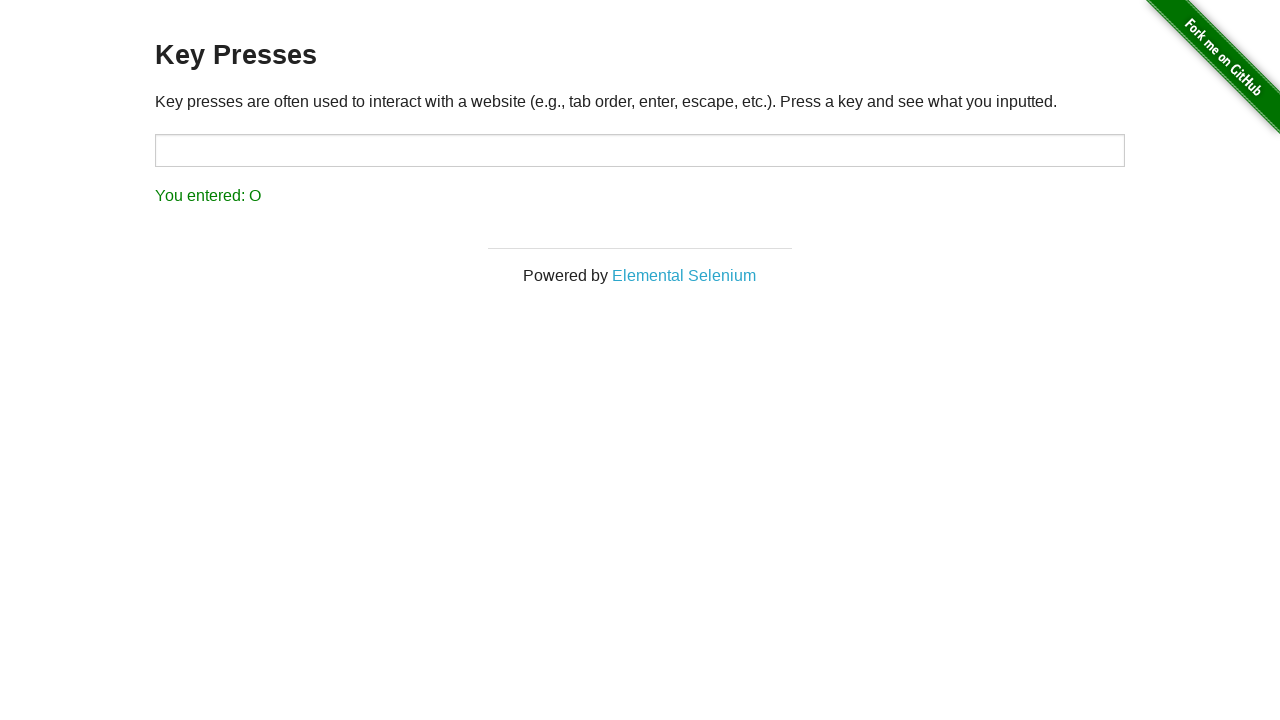

Verified that letter 'O' appears in result element
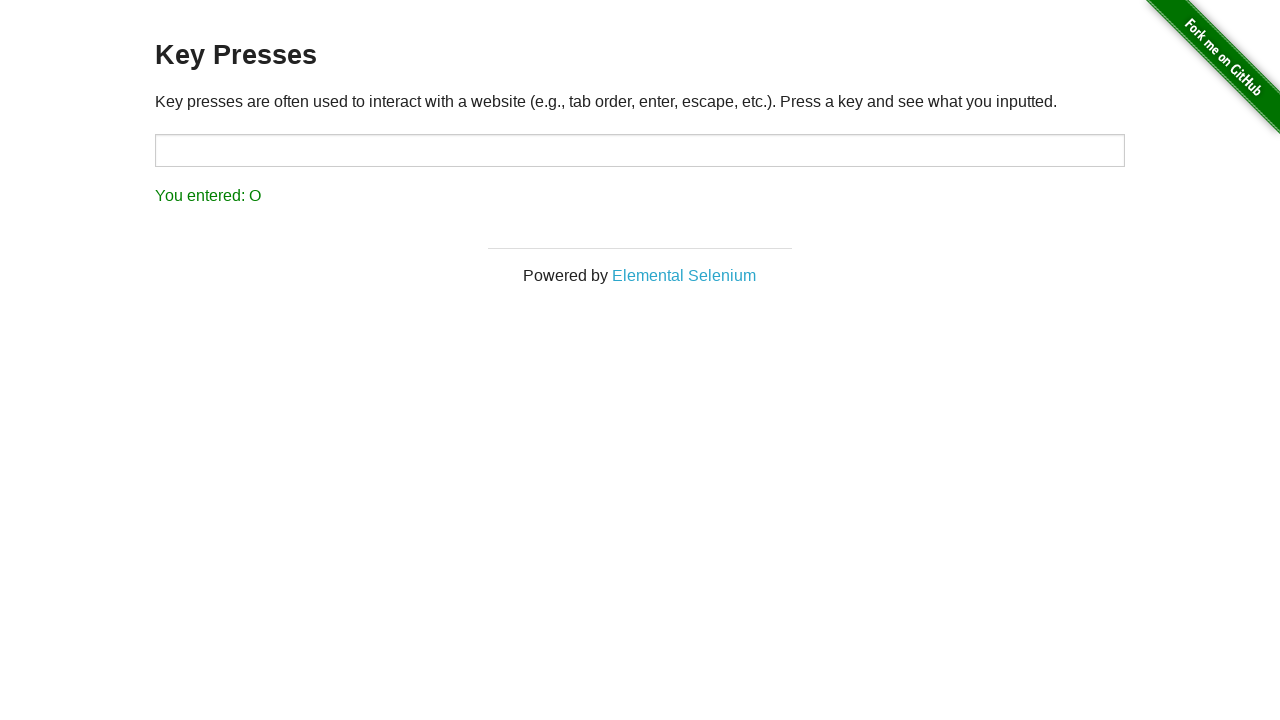

Typed letter 'P' using keyboard
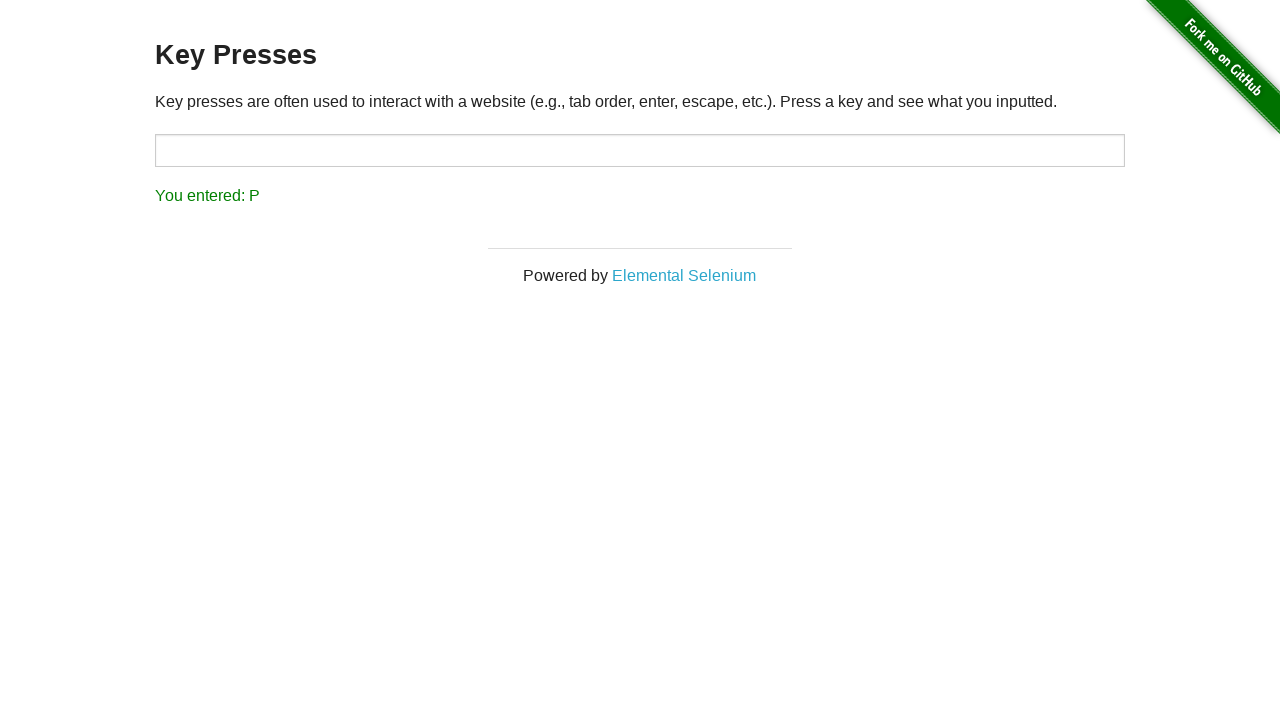

Verified that letter 'P' appears in result element
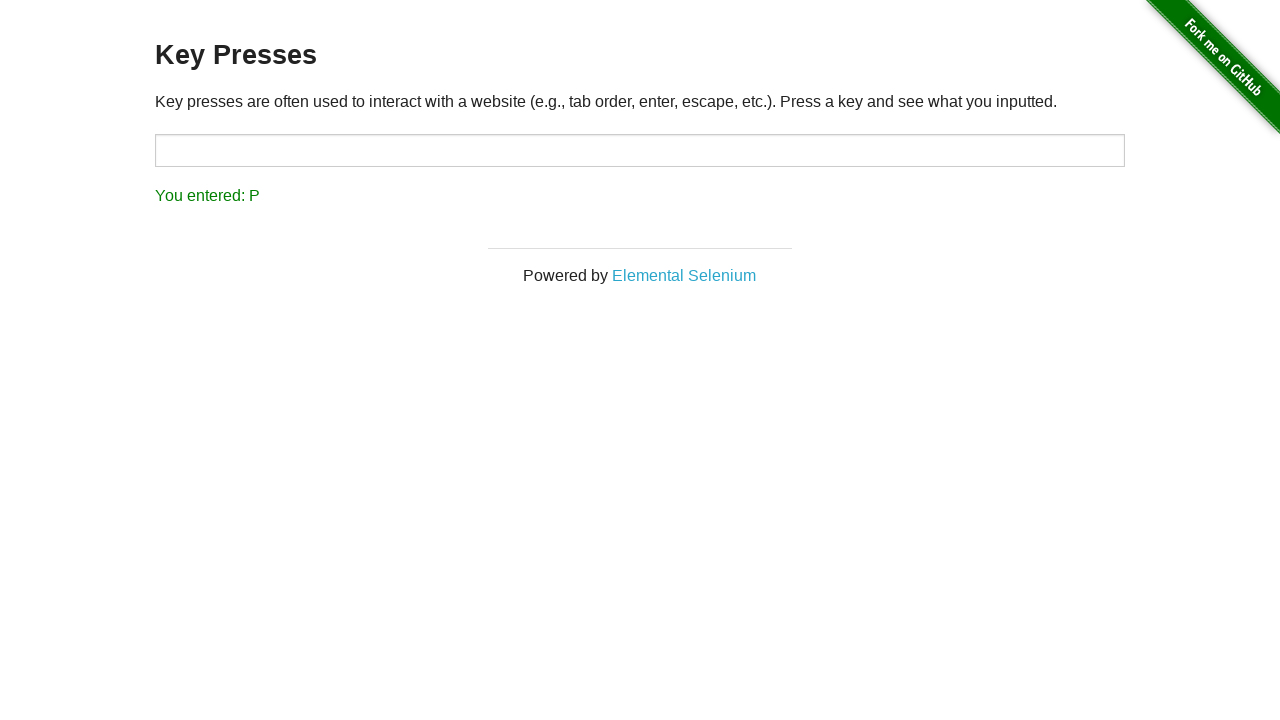

Typed letter 'Q' using keyboard
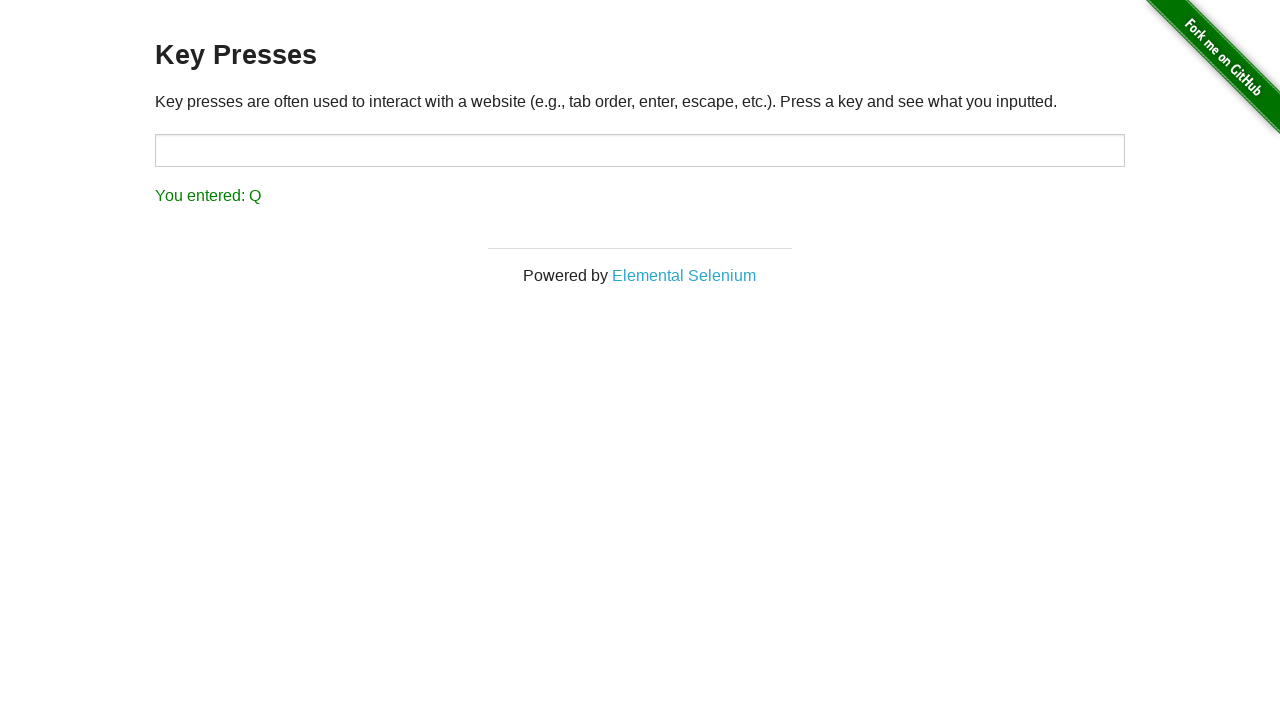

Verified that letter 'Q' appears in result element
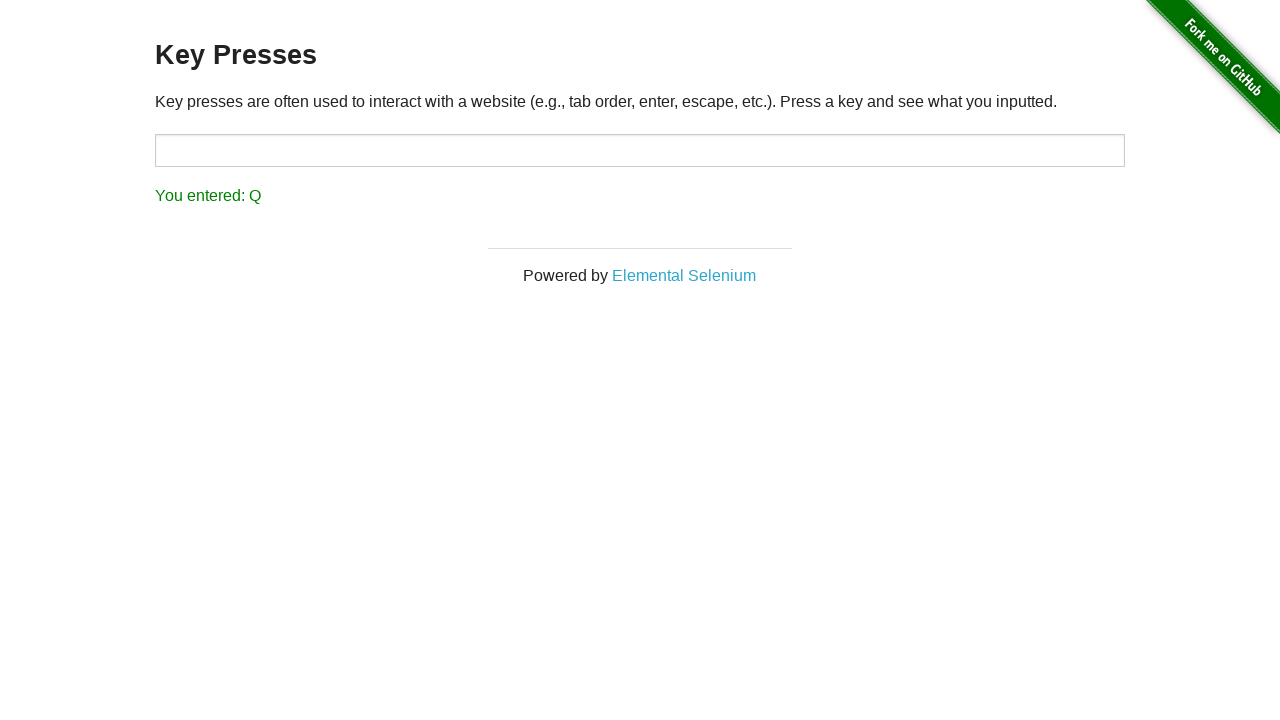

Typed letter 'R' using keyboard
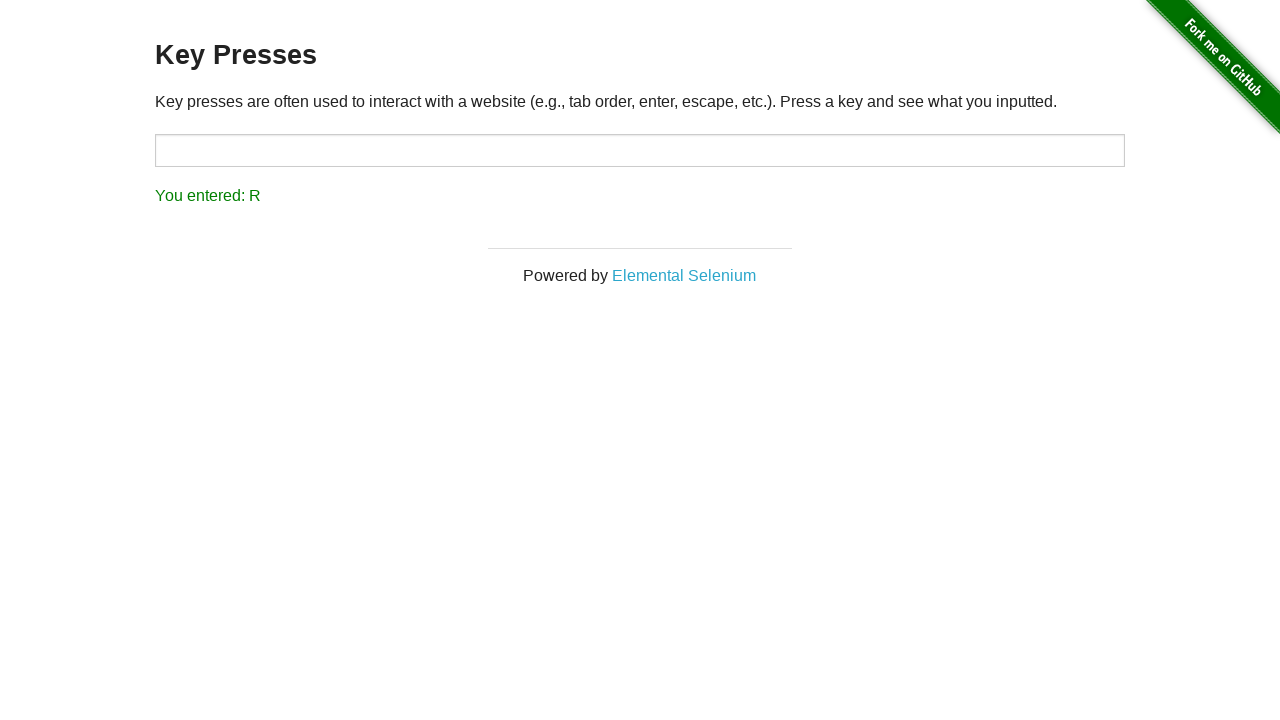

Verified that letter 'R' appears in result element
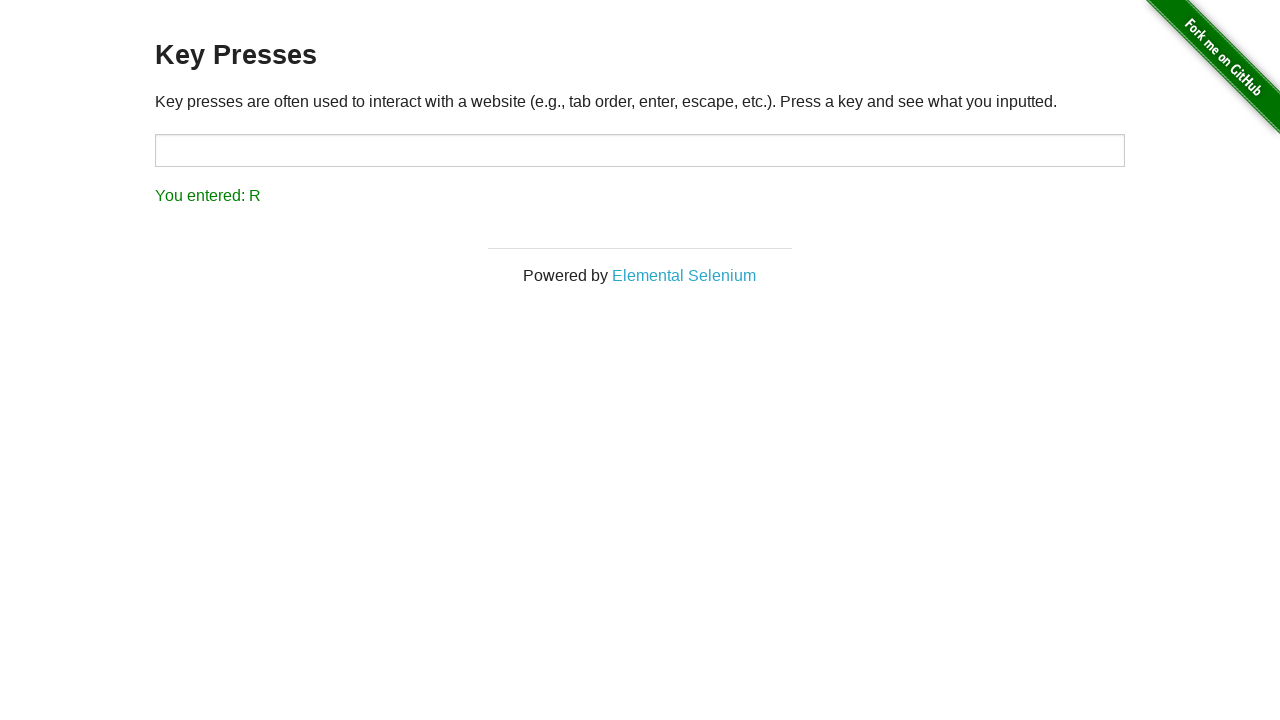

Typed letter 'S' using keyboard
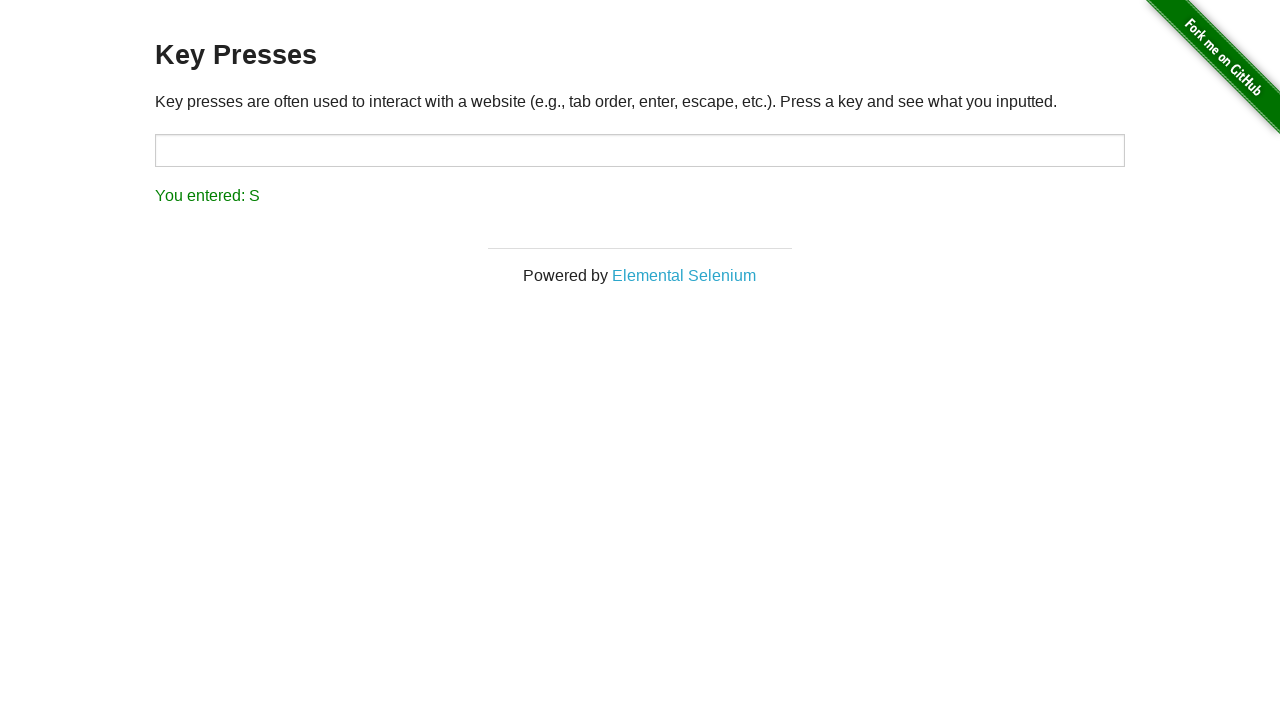

Verified that letter 'S' appears in result element
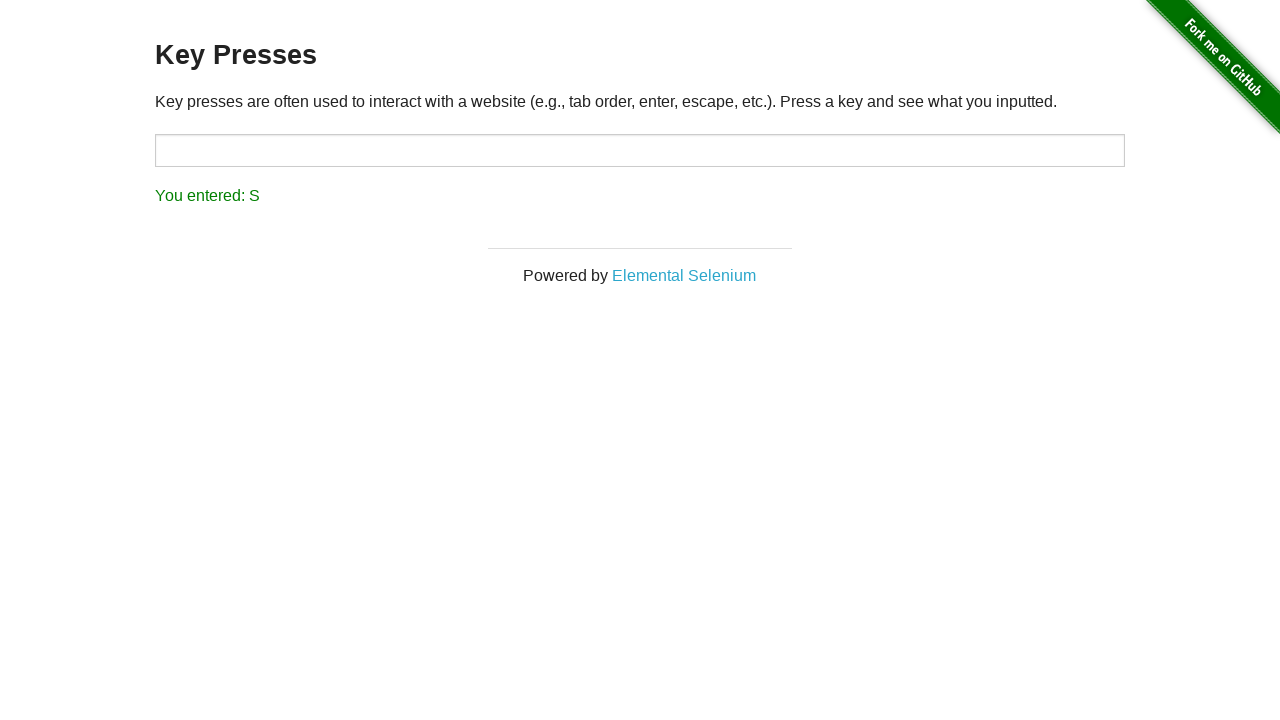

Typed letter 'T' using keyboard
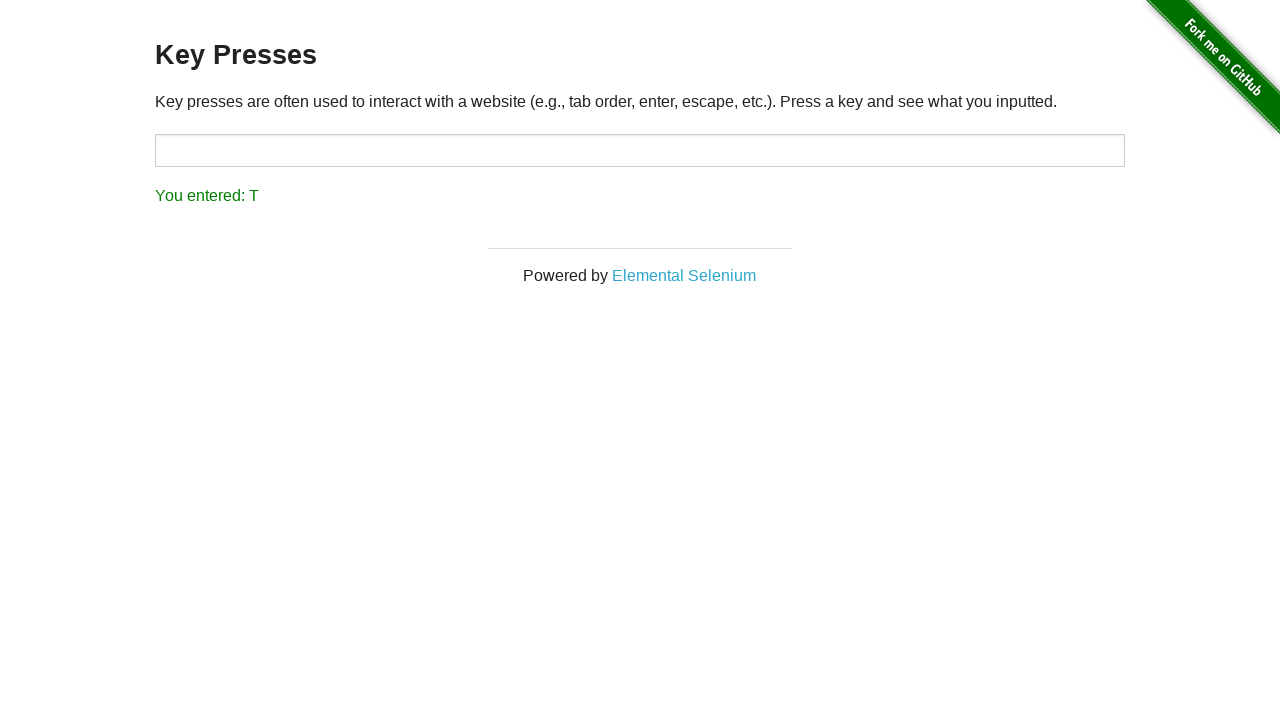

Verified that letter 'T' appears in result element
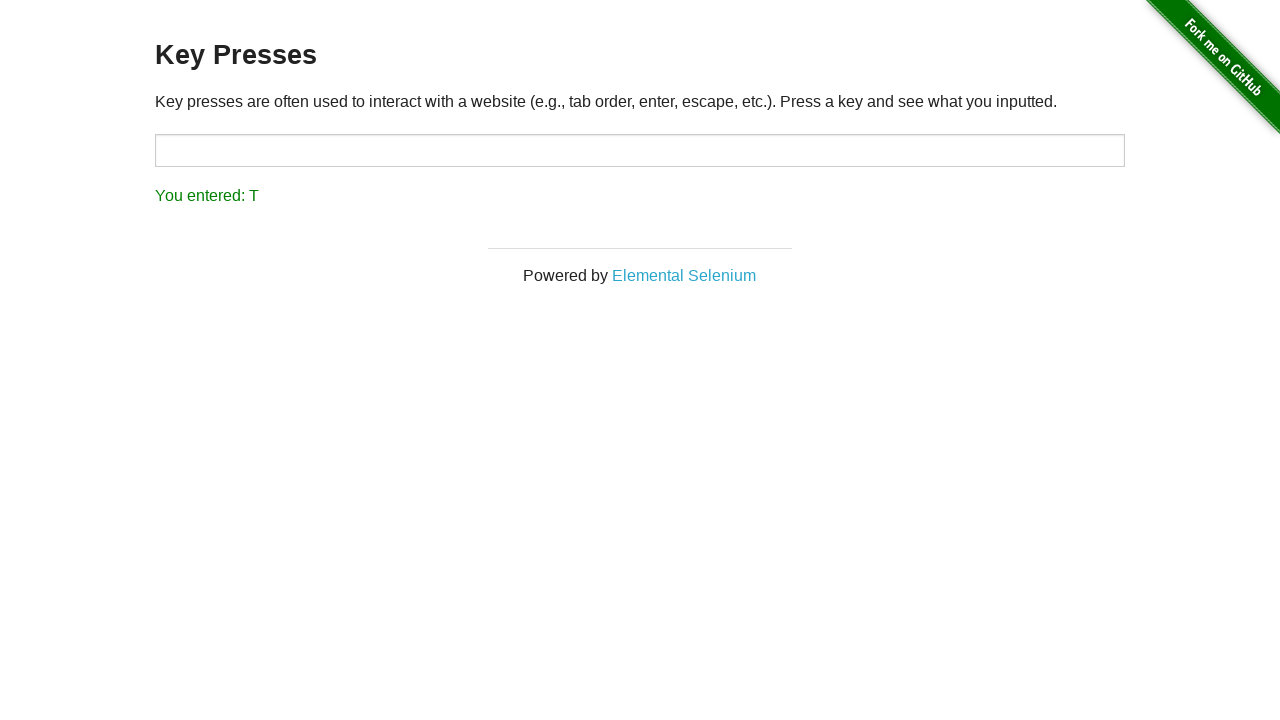

Typed letter 'U' using keyboard
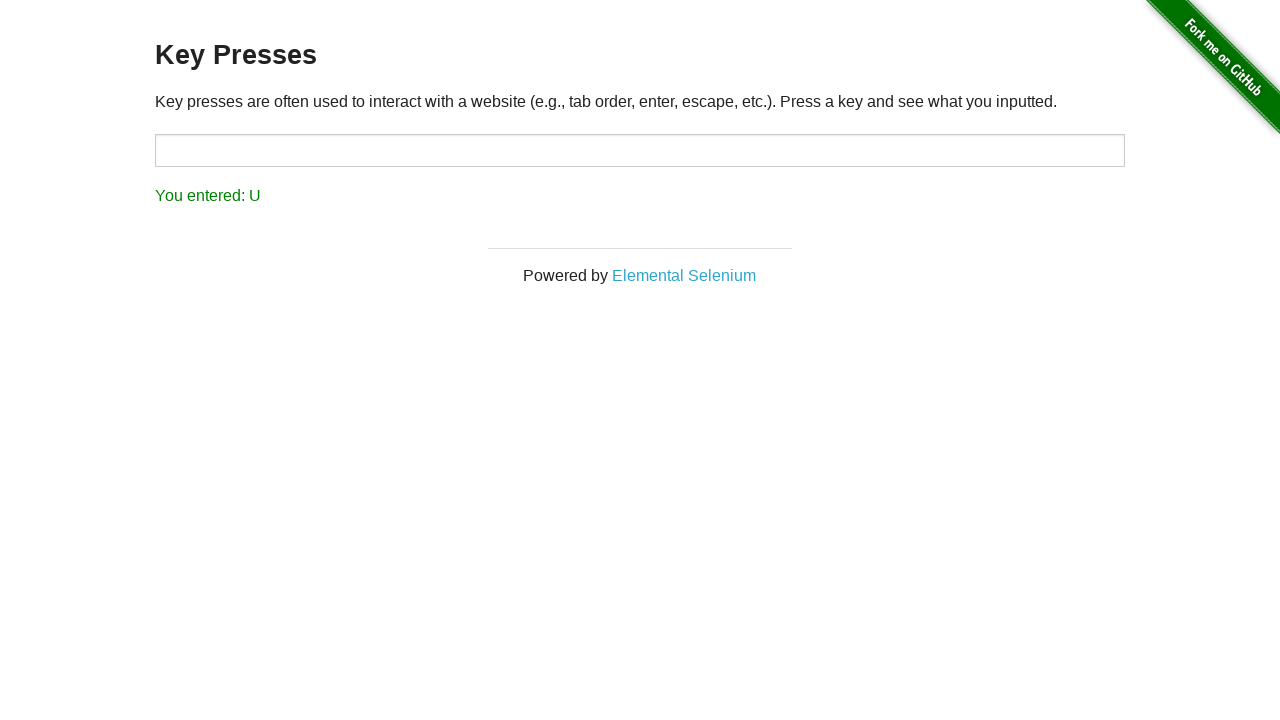

Verified that letter 'U' appears in result element
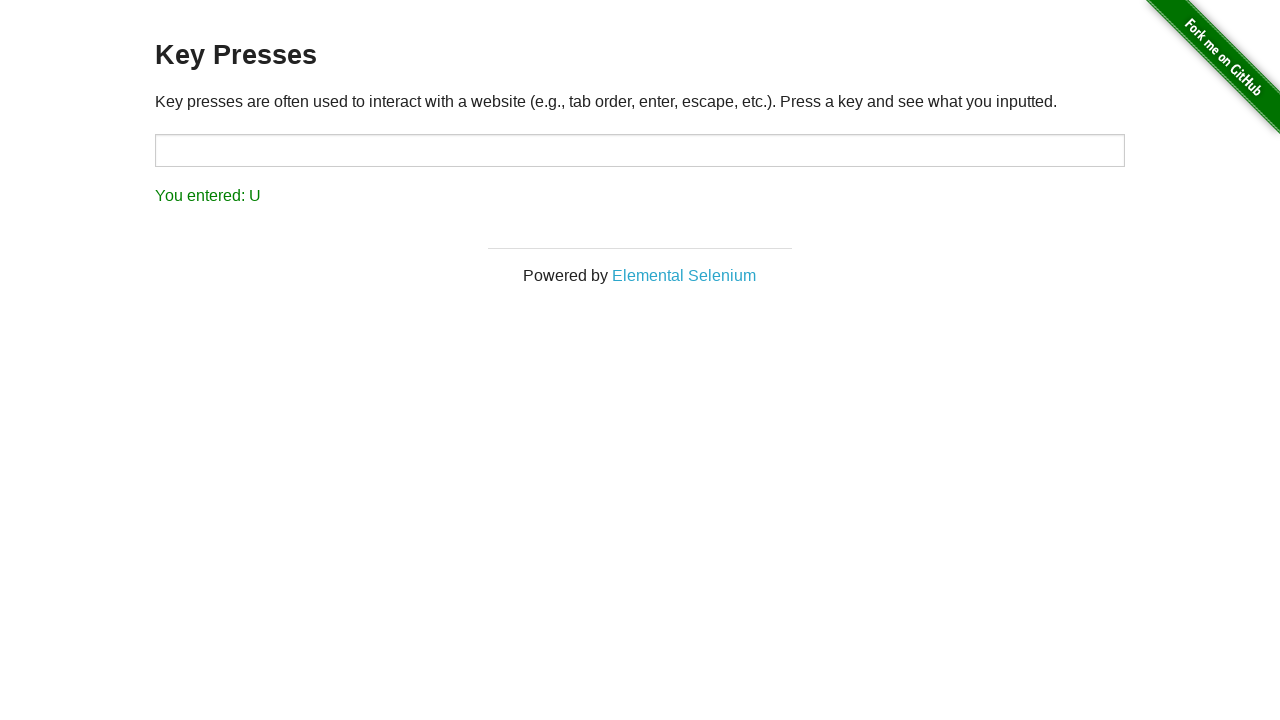

Typed letter 'V' using keyboard
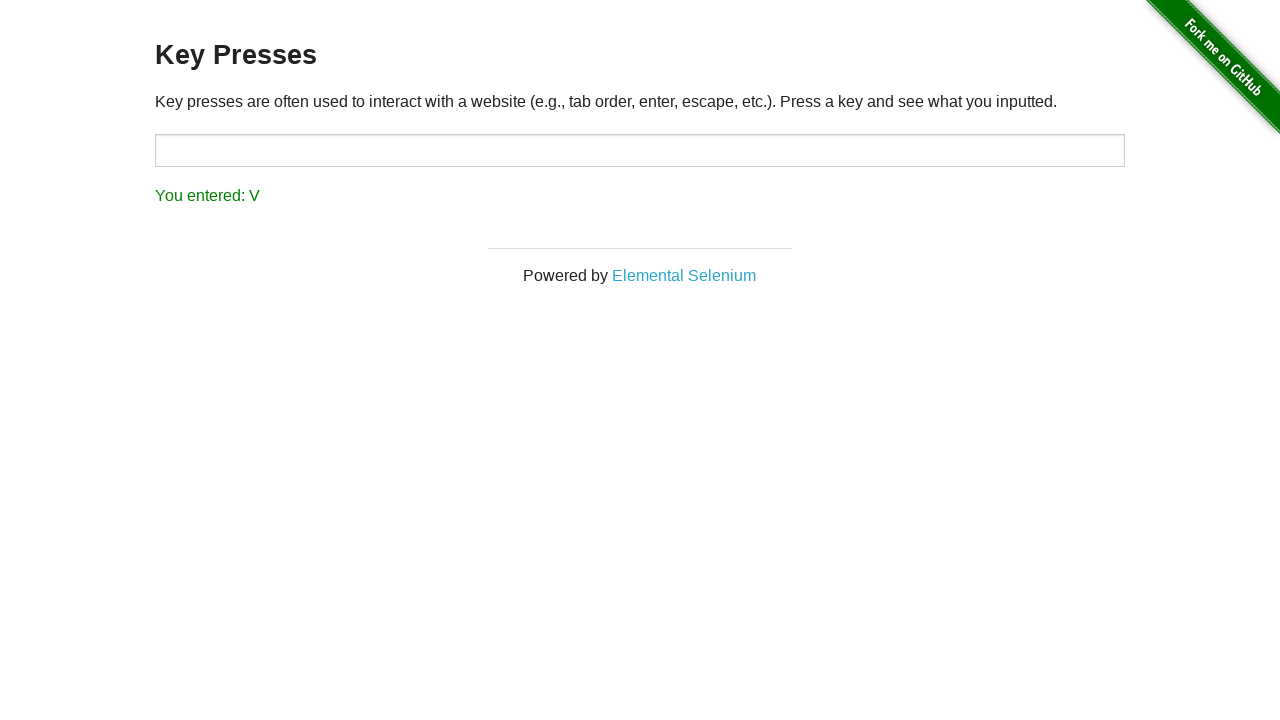

Verified that letter 'V' appears in result element
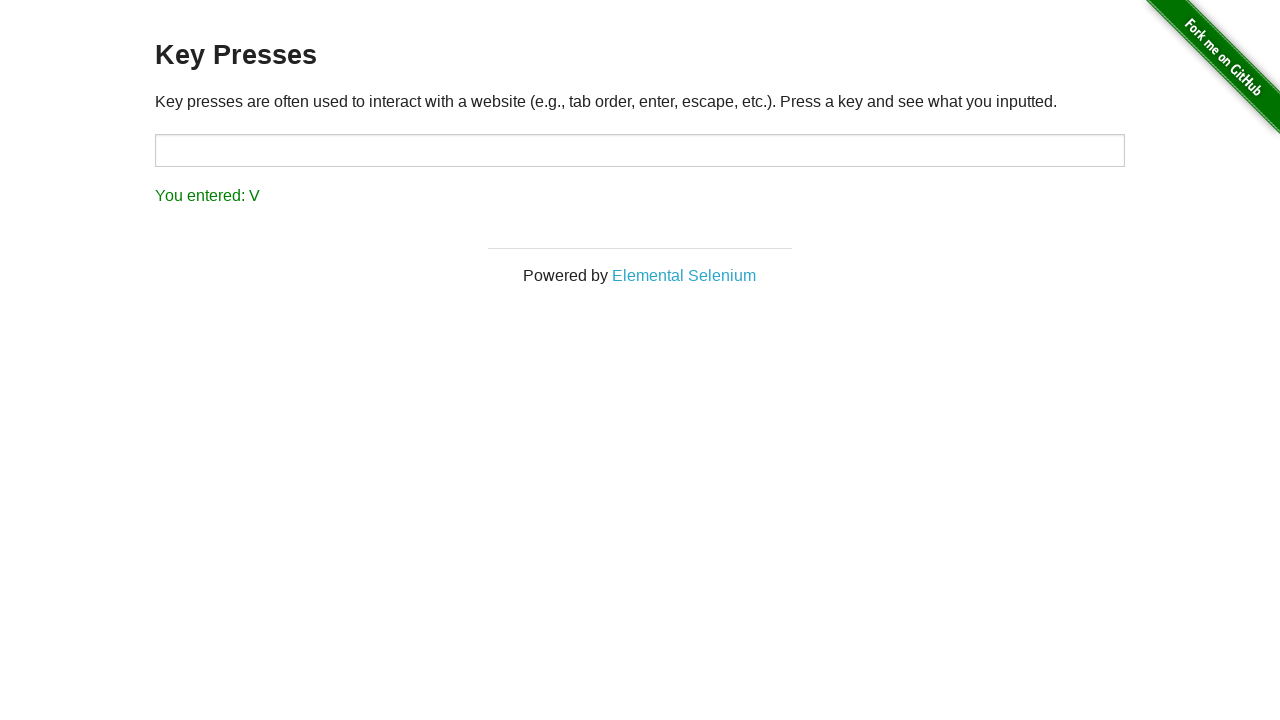

Typed letter 'W' using keyboard
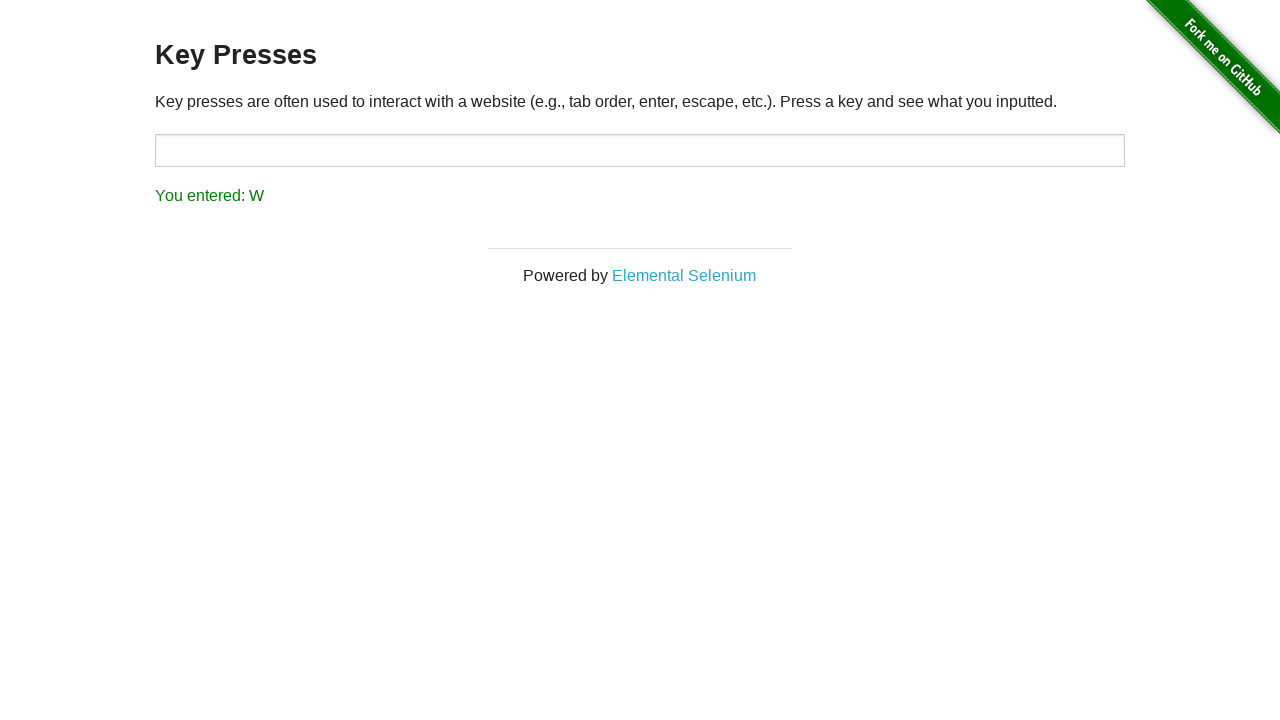

Verified that letter 'W' appears in result element
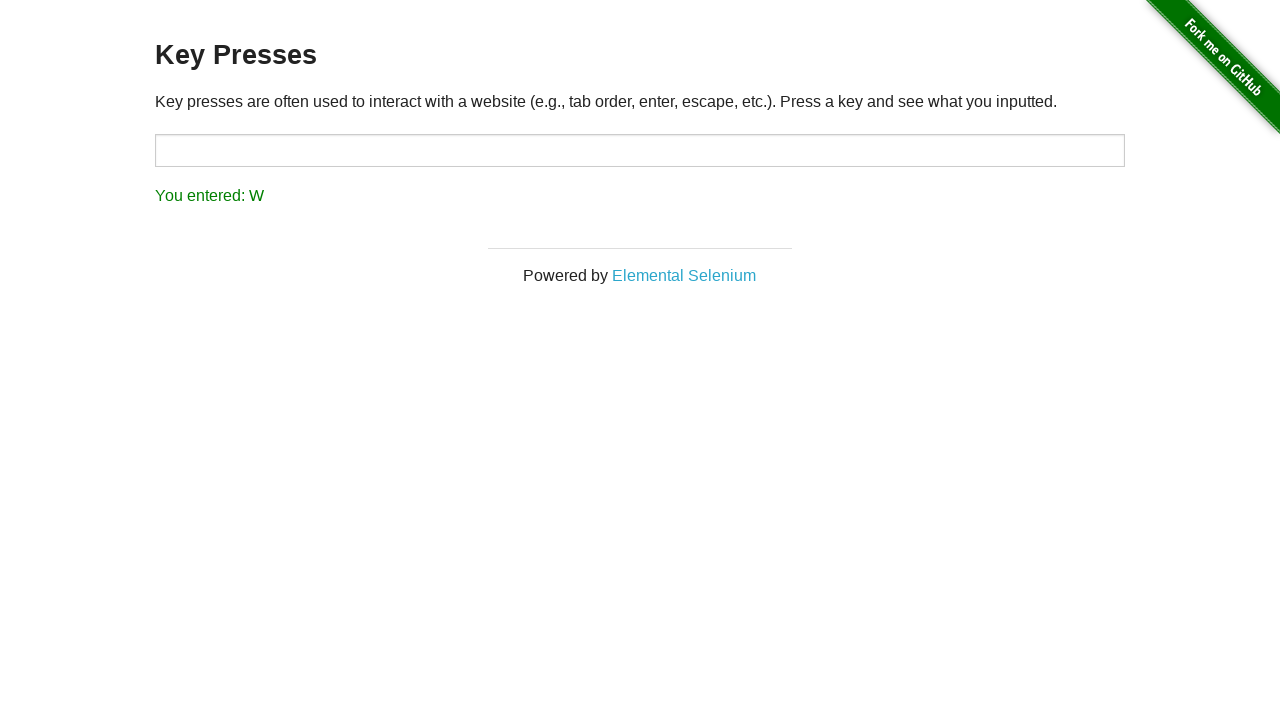

Typed letter 'X' using keyboard
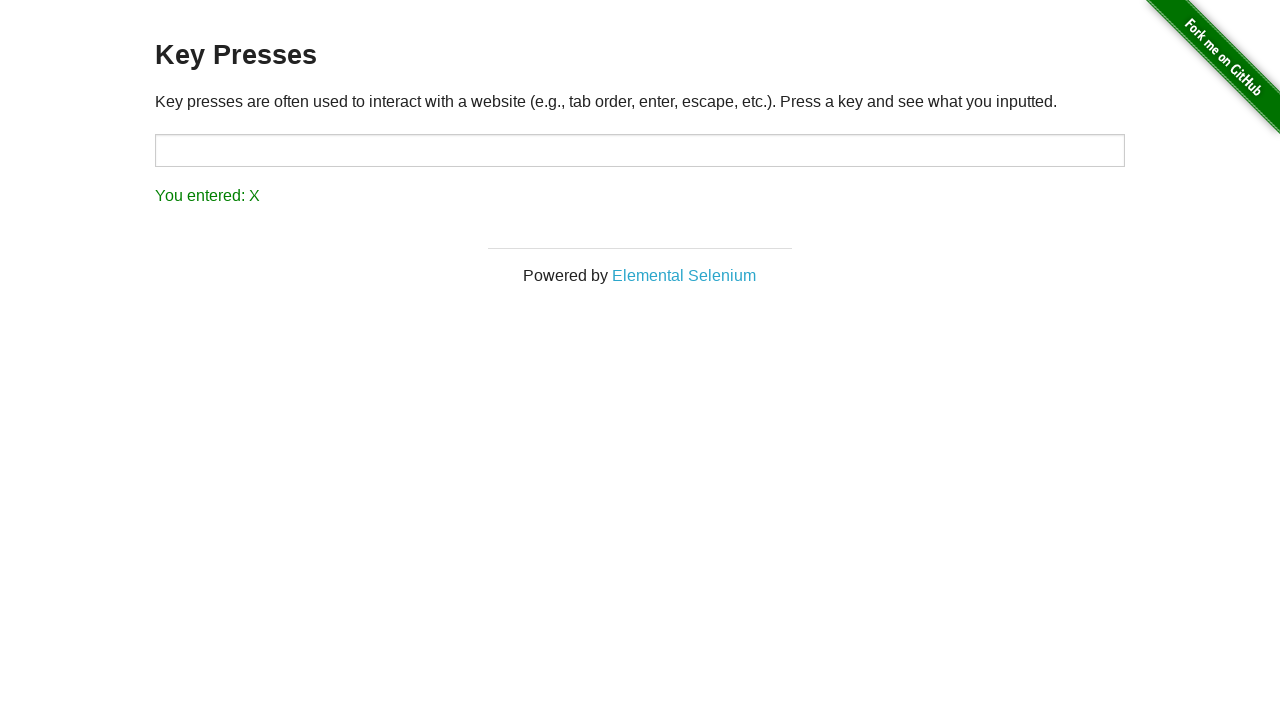

Verified that letter 'X' appears in result element
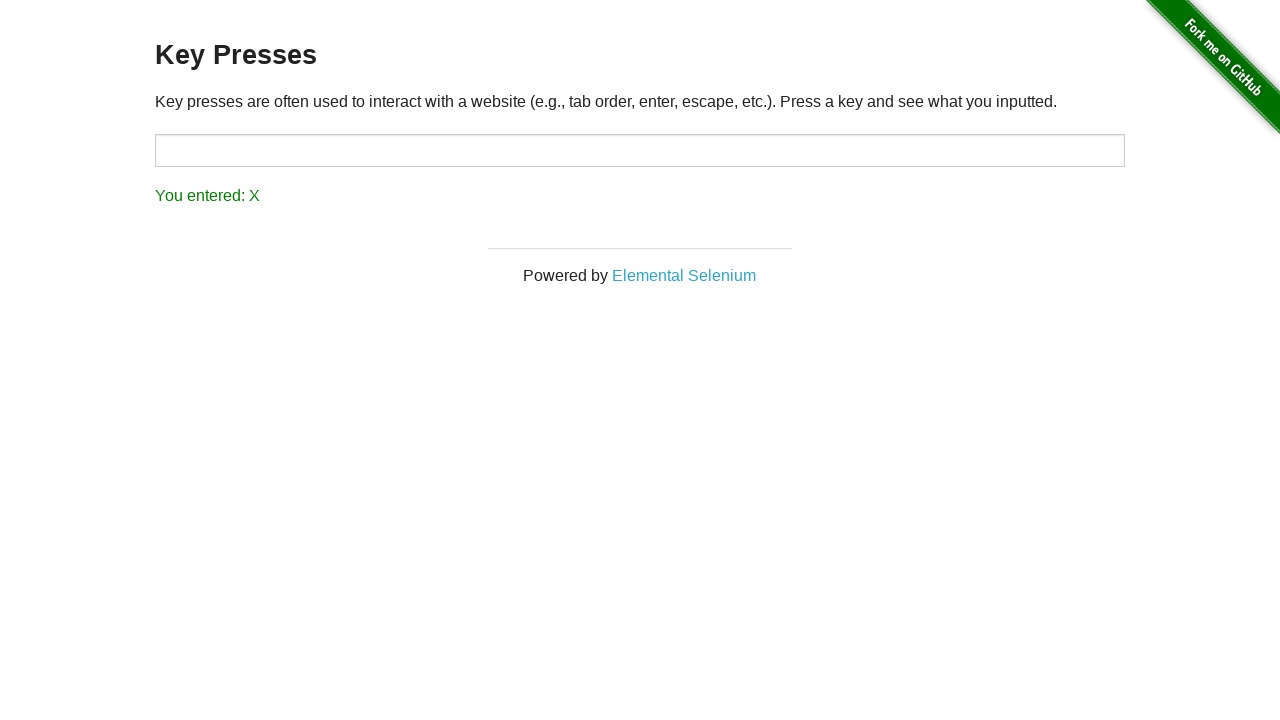

Typed letter 'Y' using keyboard
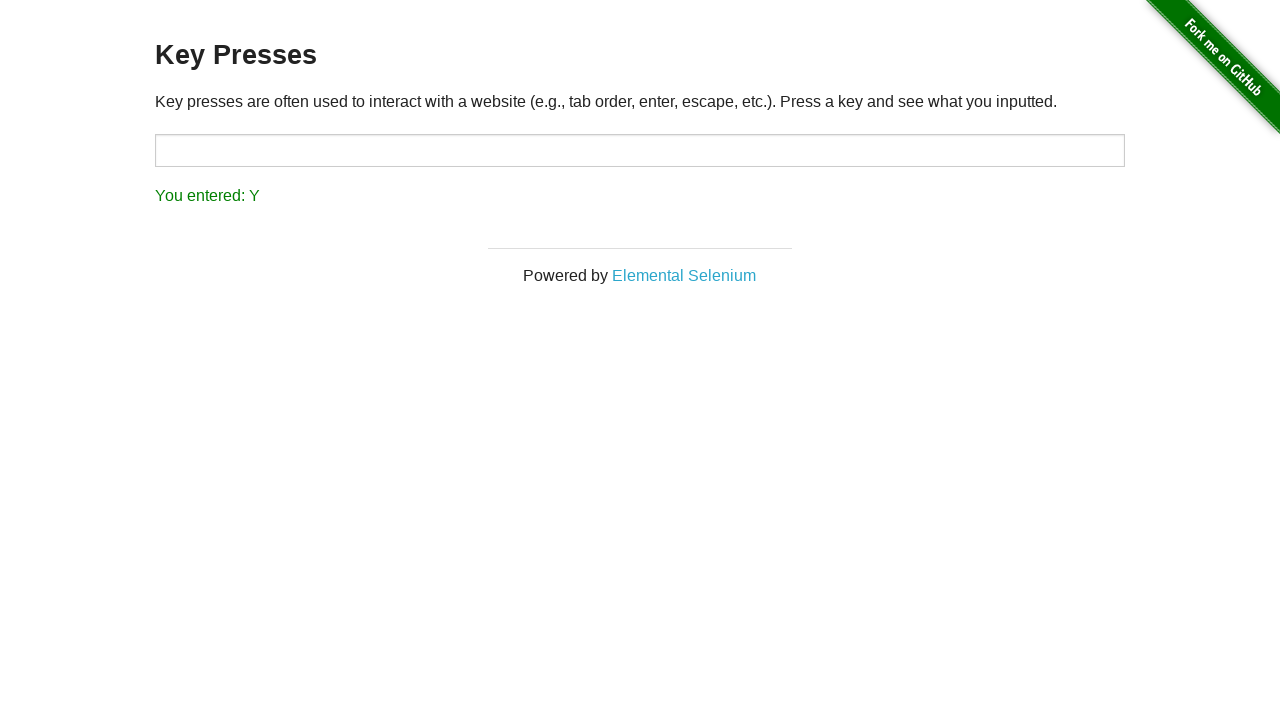

Verified that letter 'Y' appears in result element
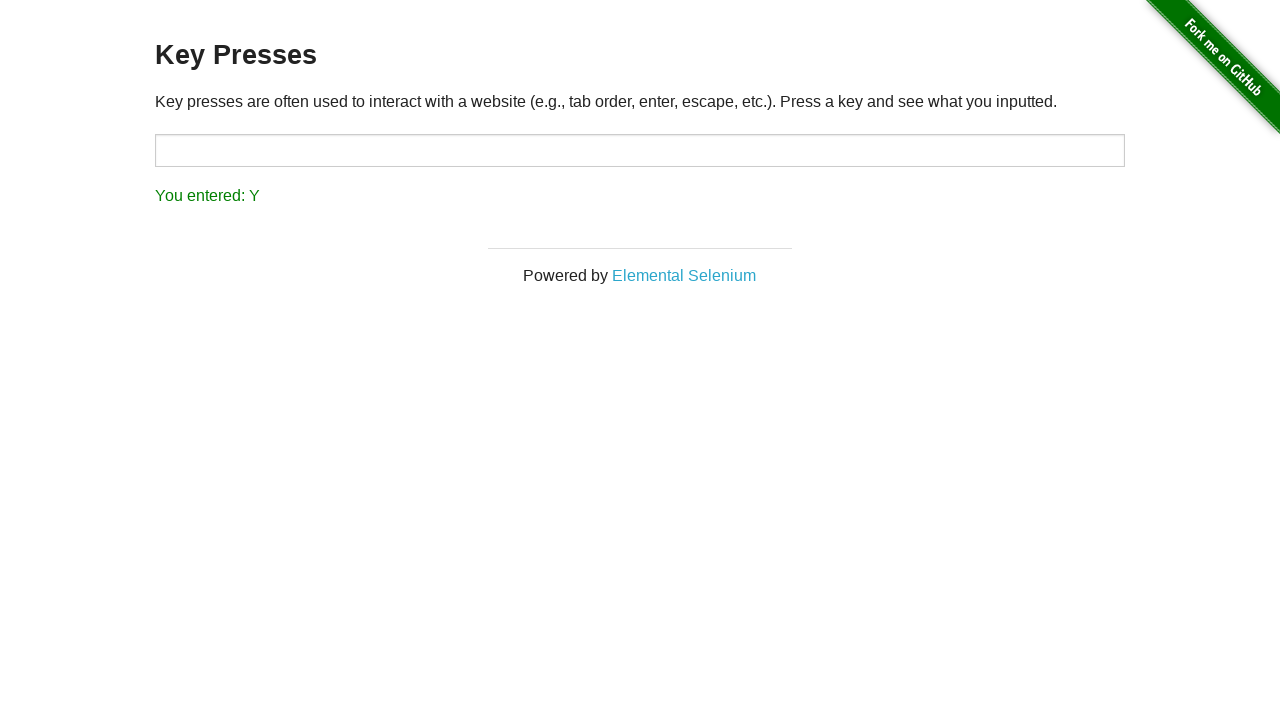

Typed letter 'Z' using keyboard
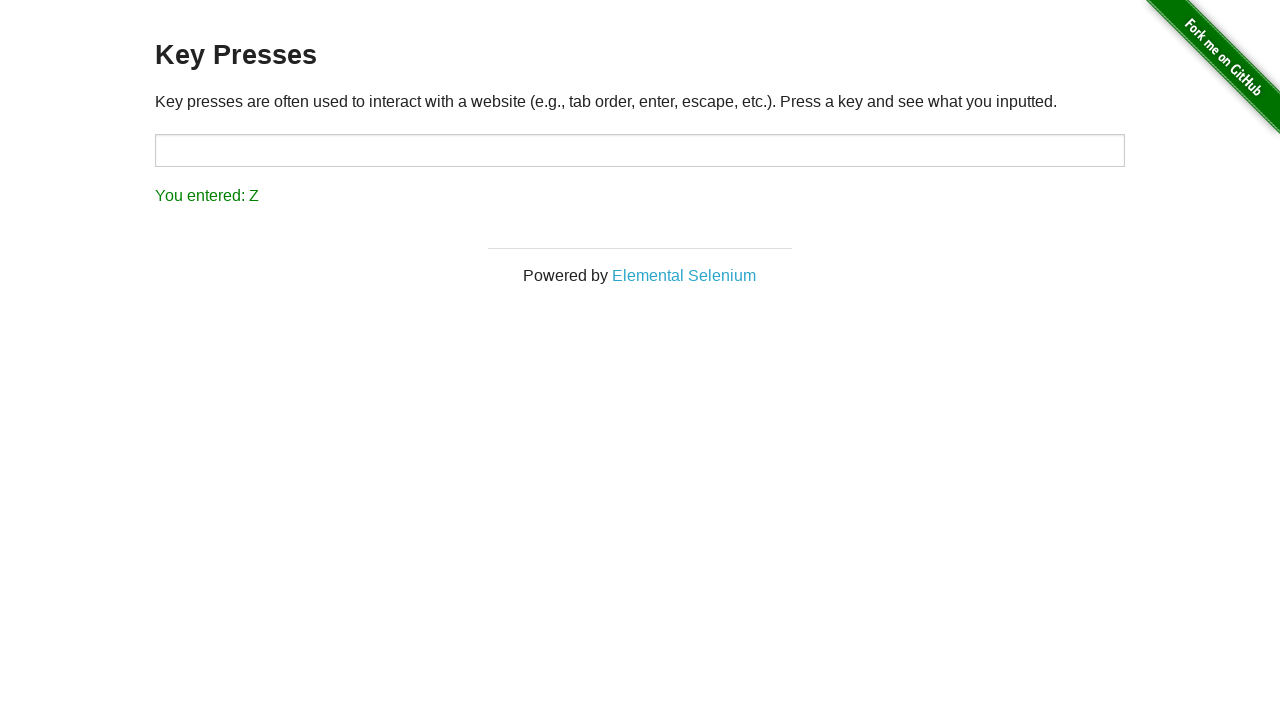

Verified that letter 'Z' appears in result element
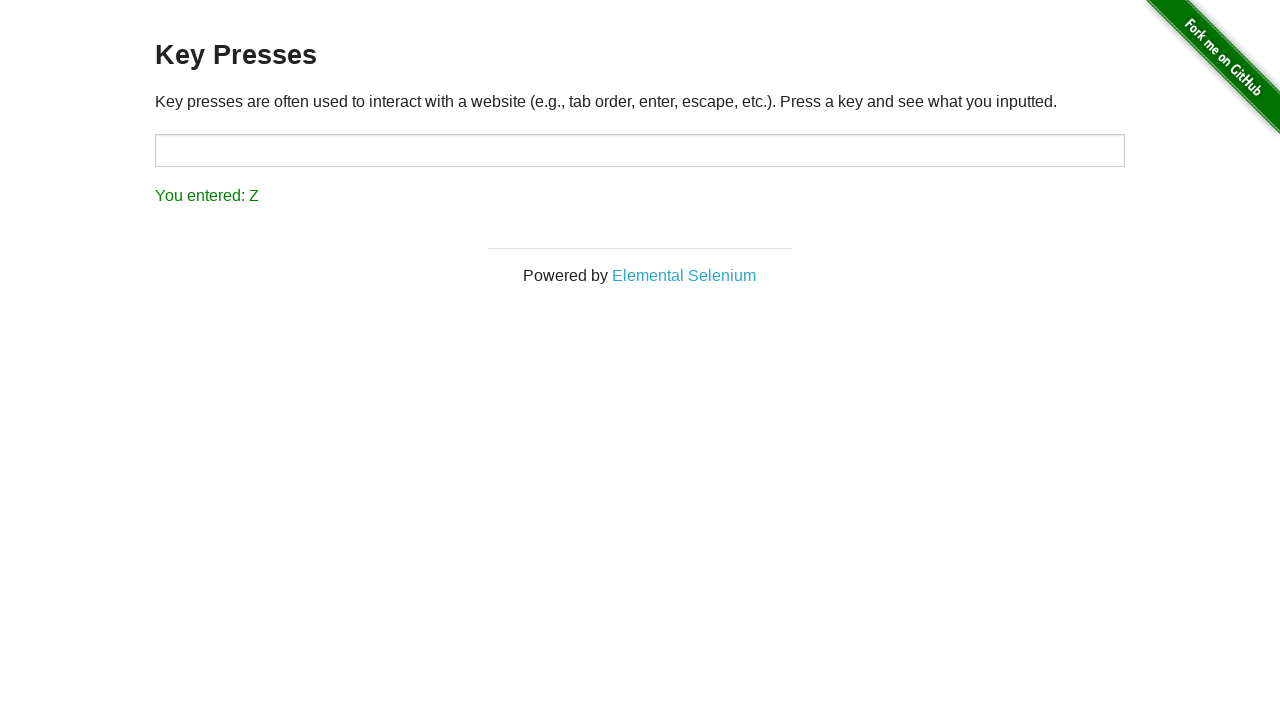

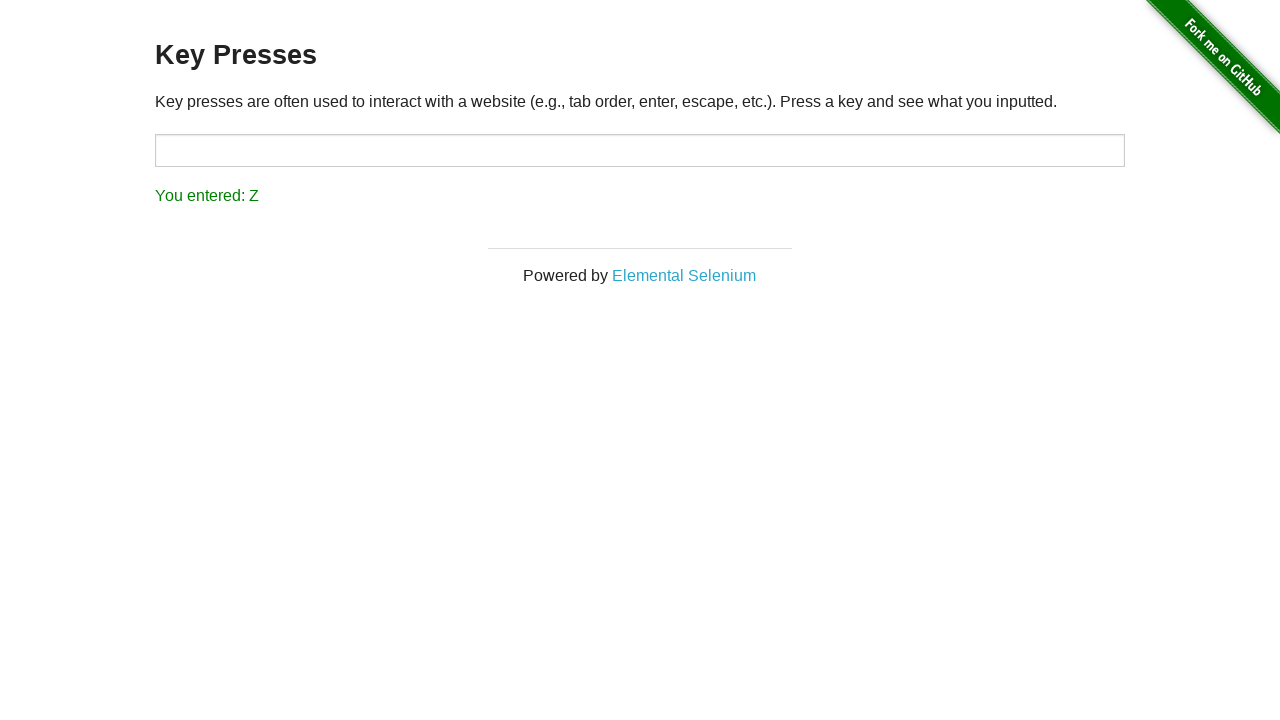